Tests infinite scroll functionality by scrolling down 750 pixels 10 times, then scrolling back up 750 pixels 10 times using JavaScript execution.

Starting URL: https://practice.cydeo.com/infinite_scroll

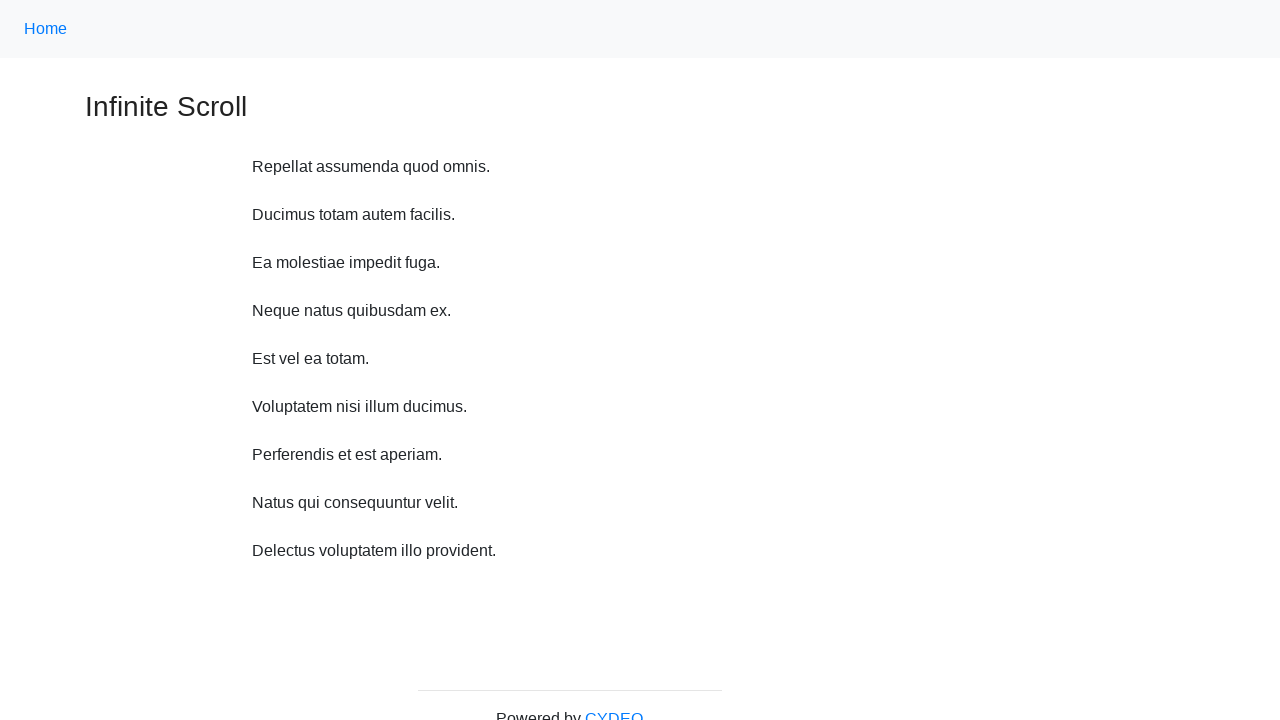

Waited 1 second before scrolling down
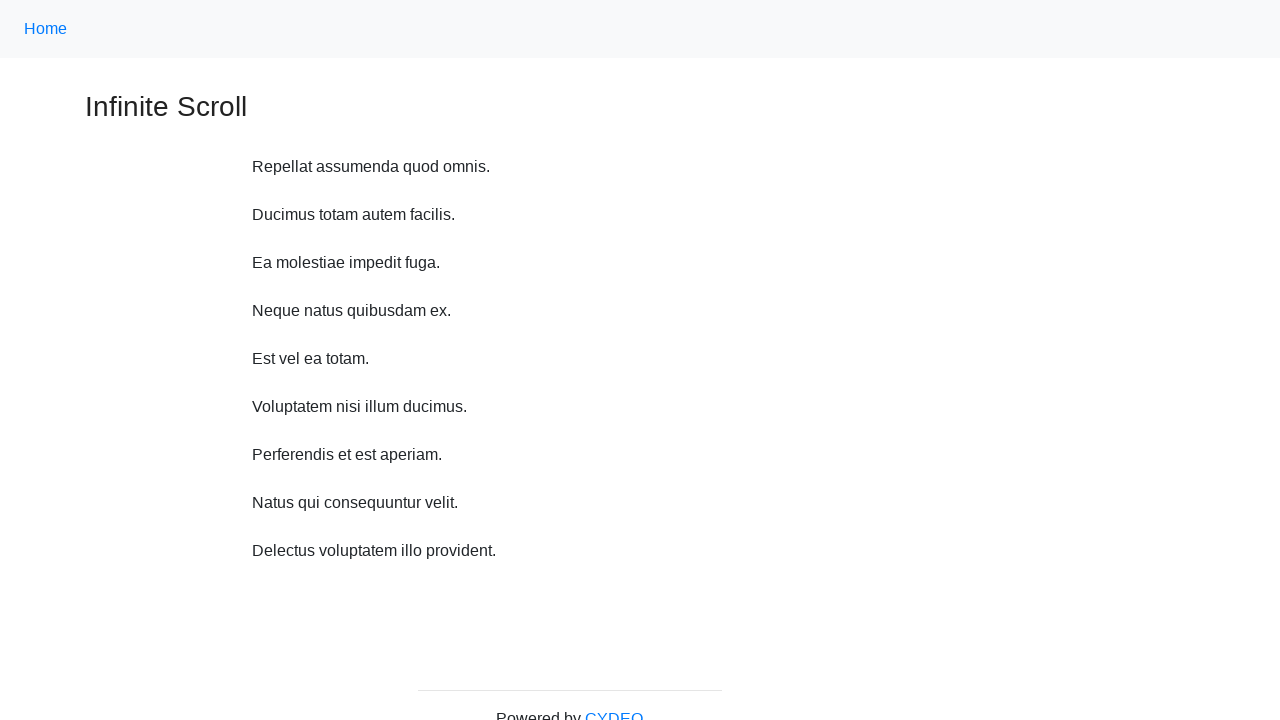

Scrolled down 750 pixels using JavaScript
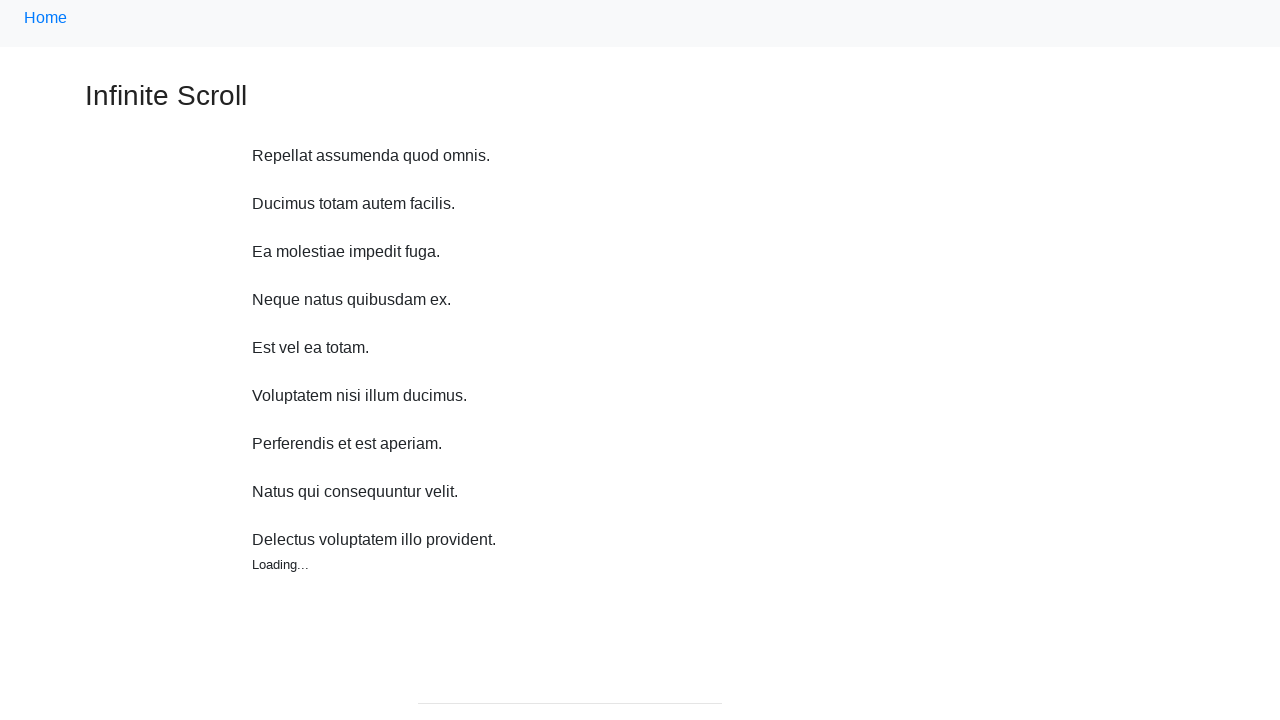

Waited 1 second before scrolling down
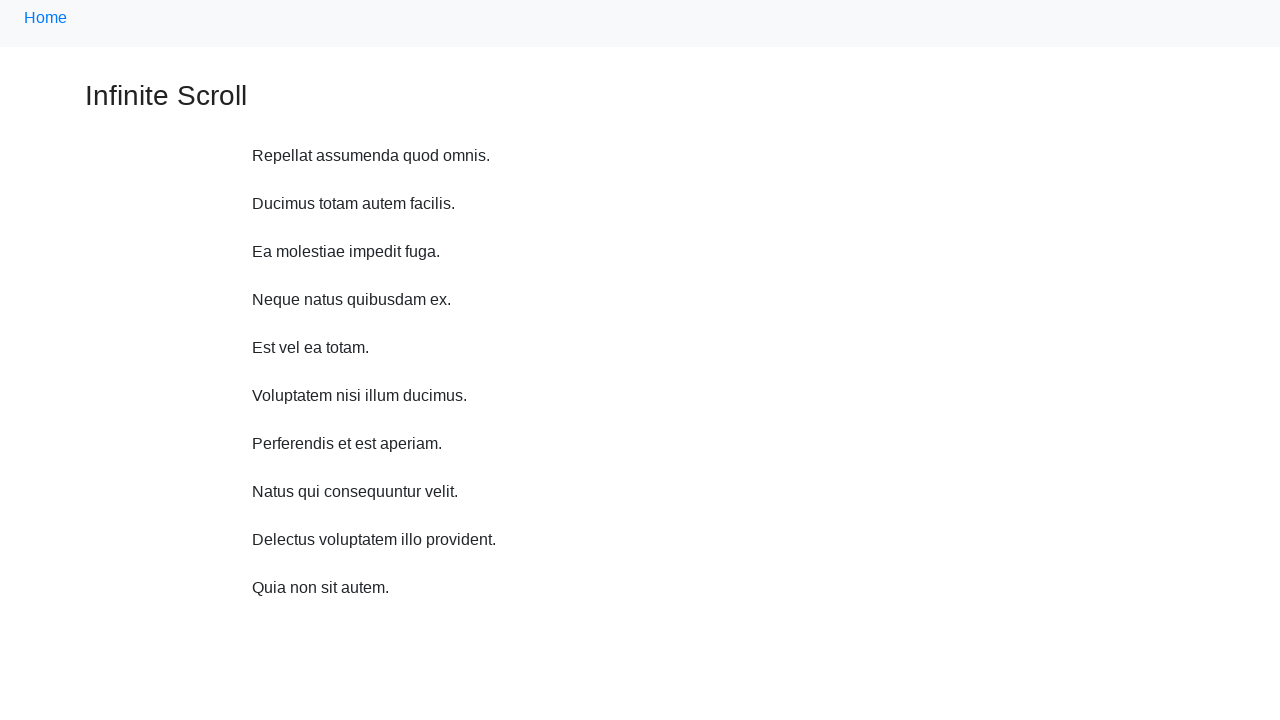

Scrolled down 750 pixels using JavaScript
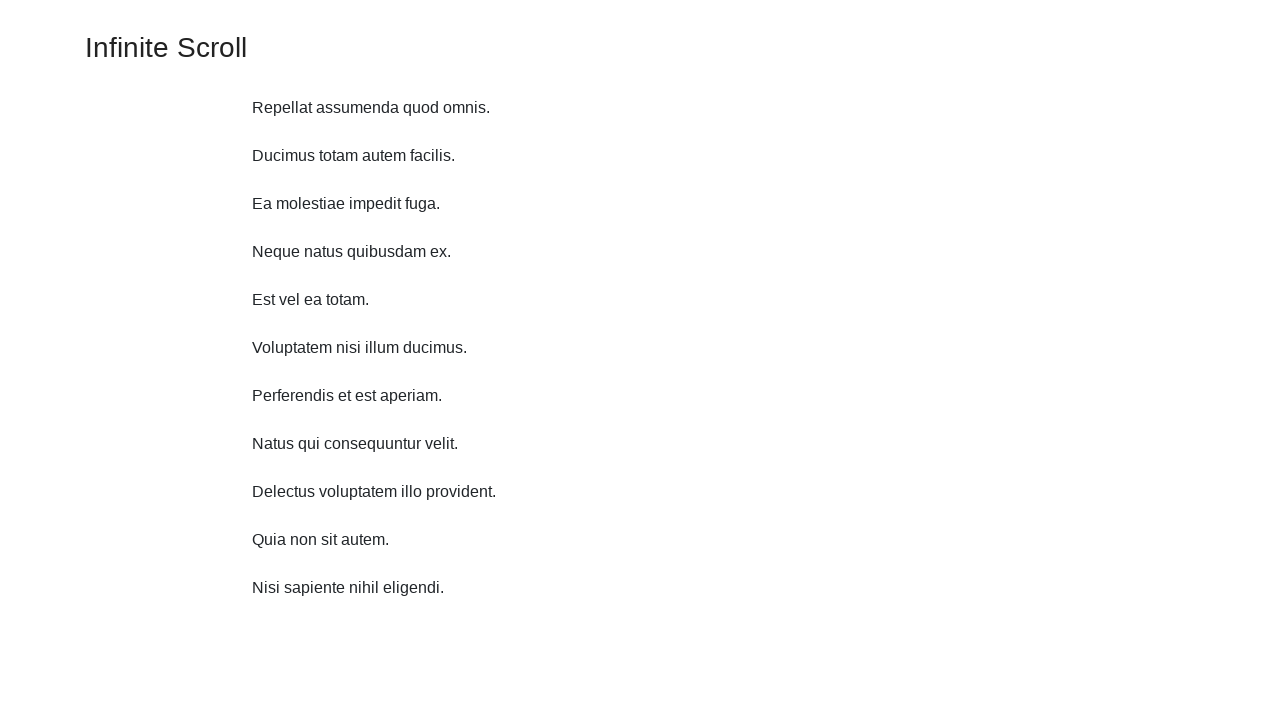

Waited 1 second before scrolling down
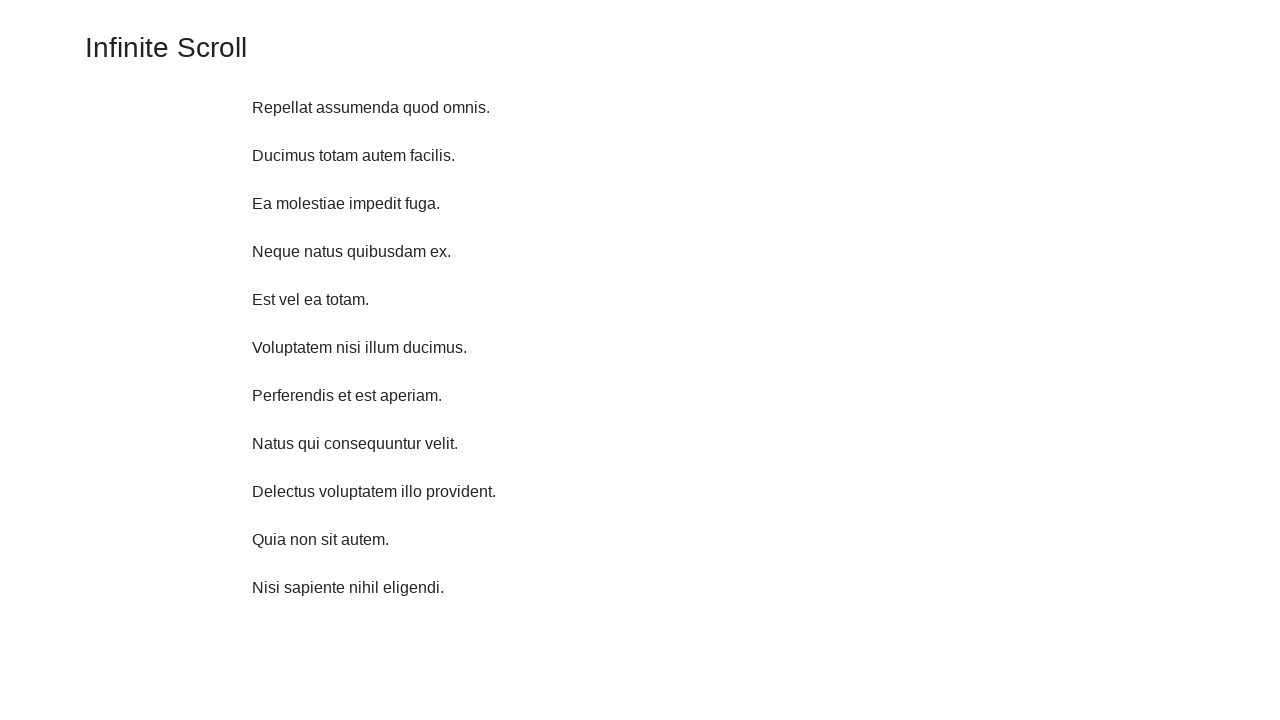

Scrolled down 750 pixels using JavaScript
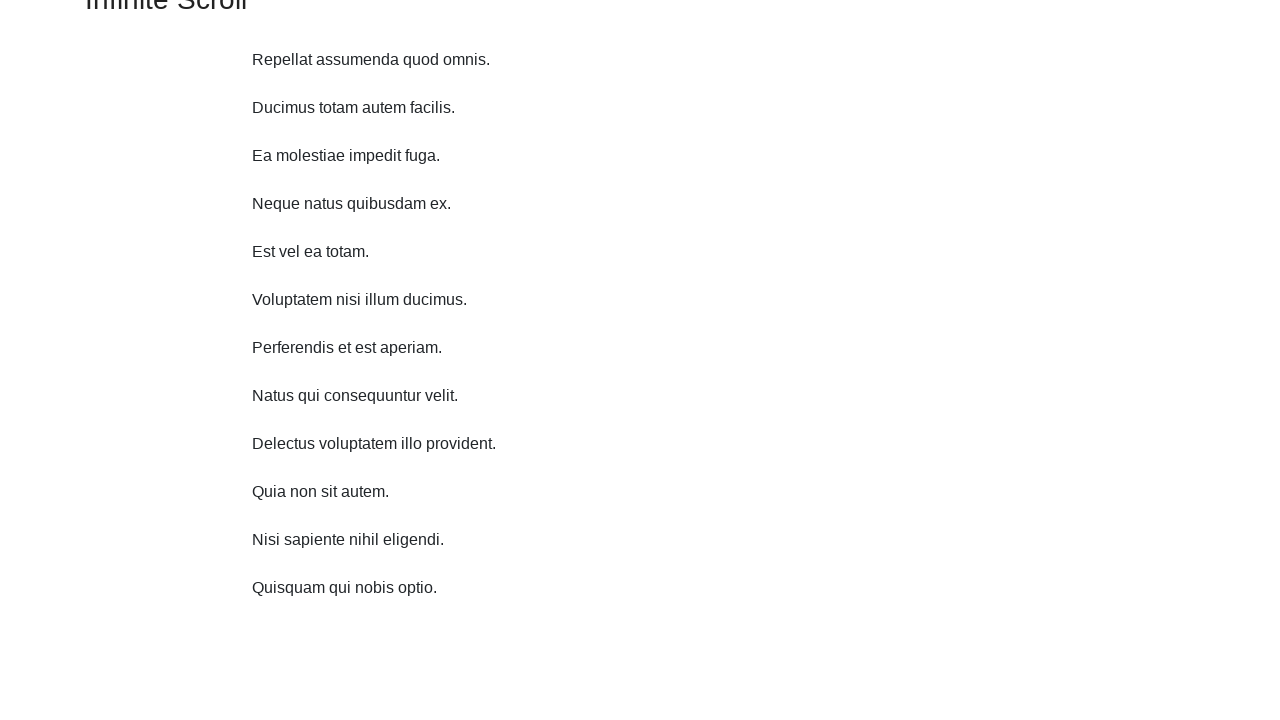

Waited 1 second before scrolling down
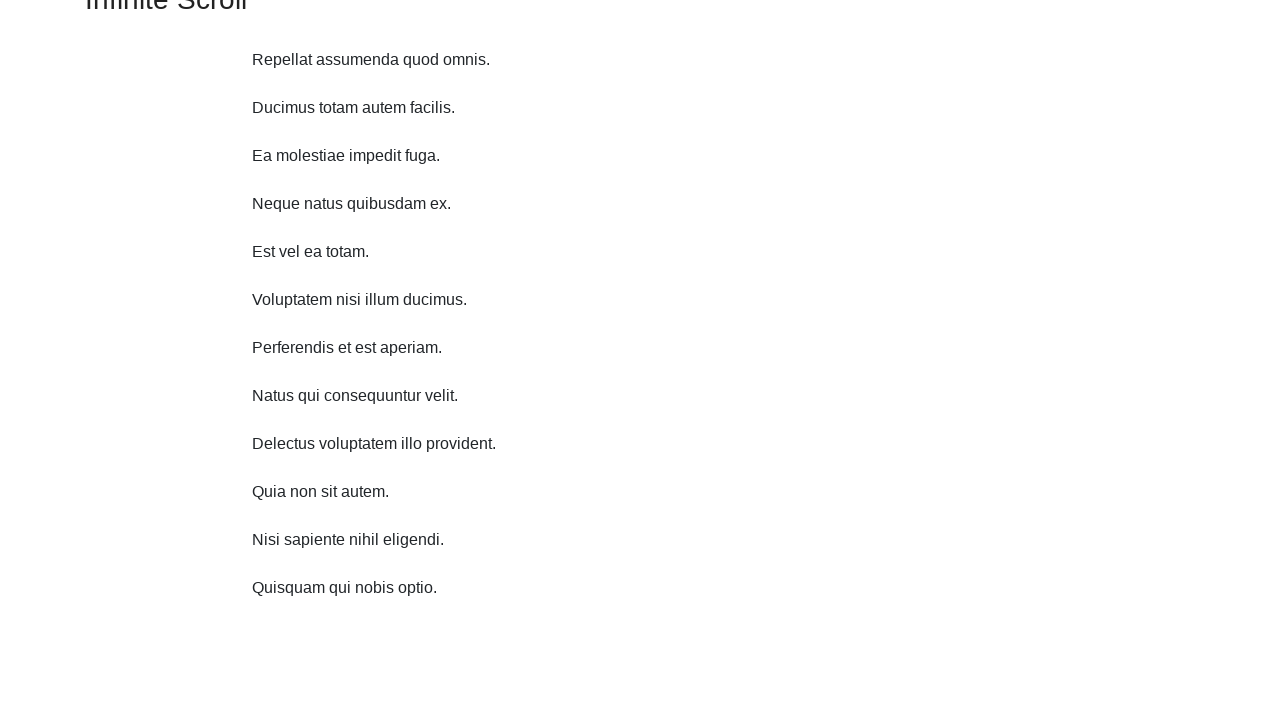

Scrolled down 750 pixels using JavaScript
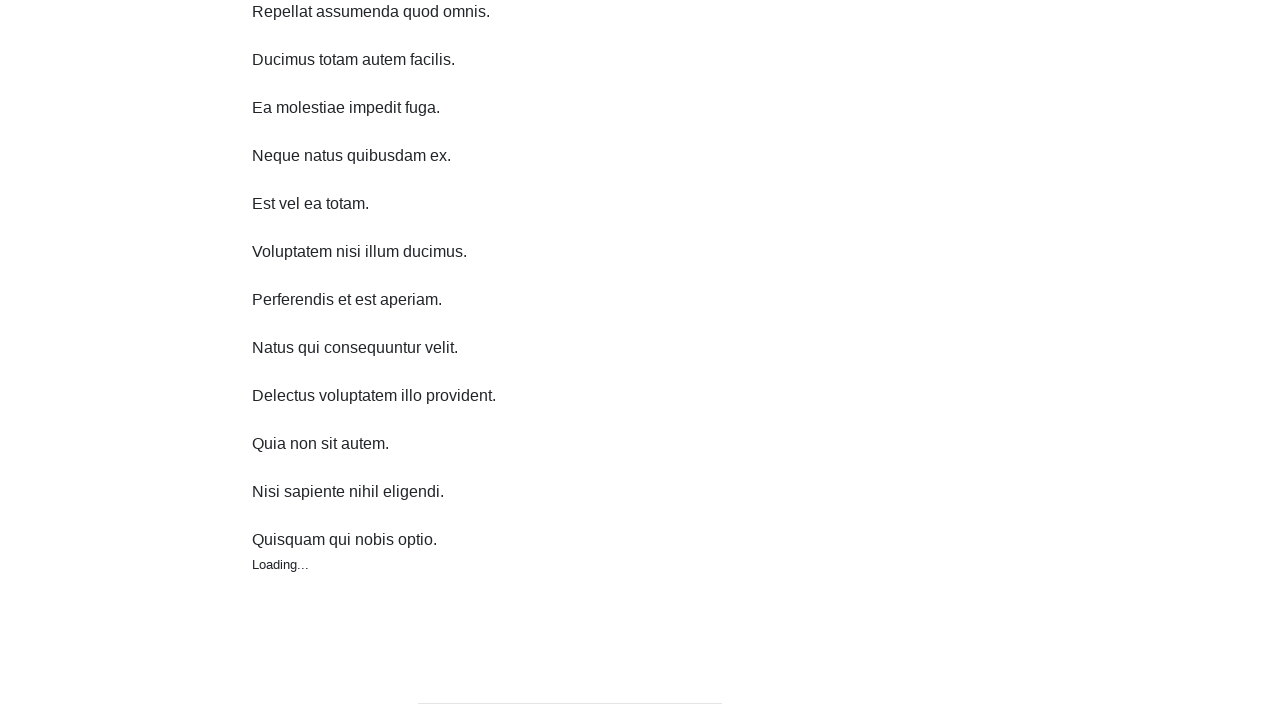

Waited 1 second before scrolling down
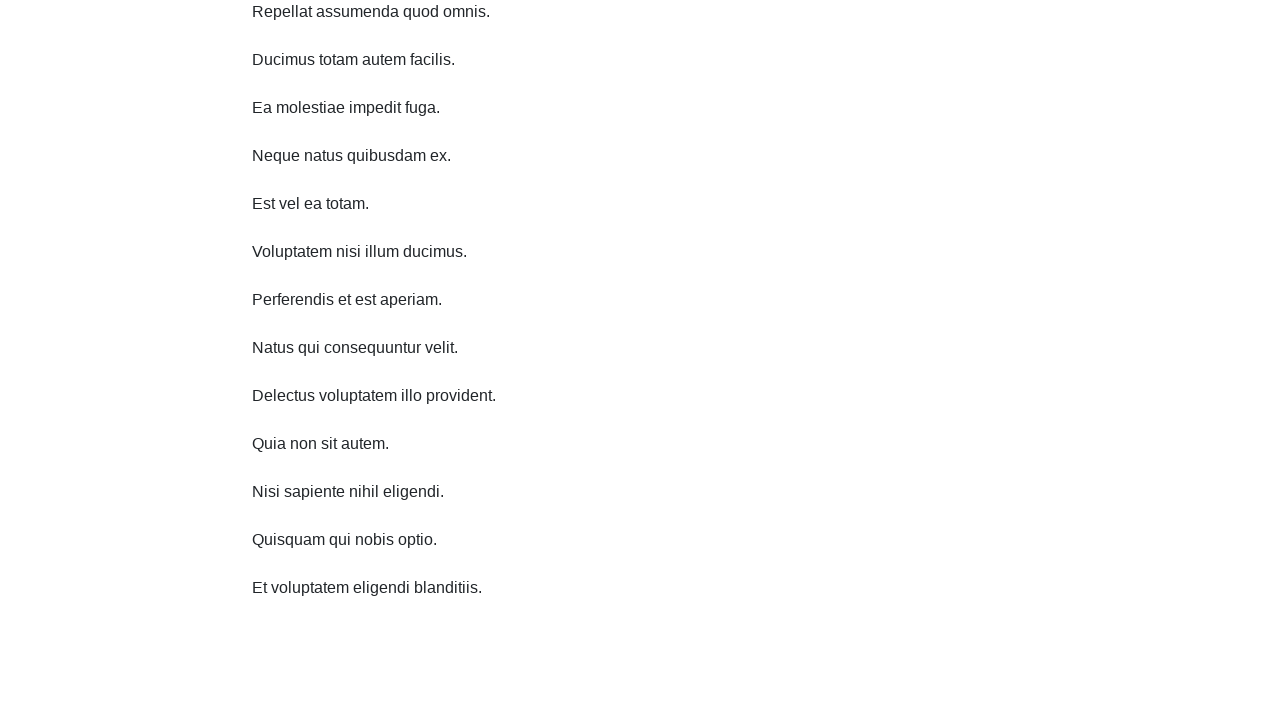

Scrolled down 750 pixels using JavaScript
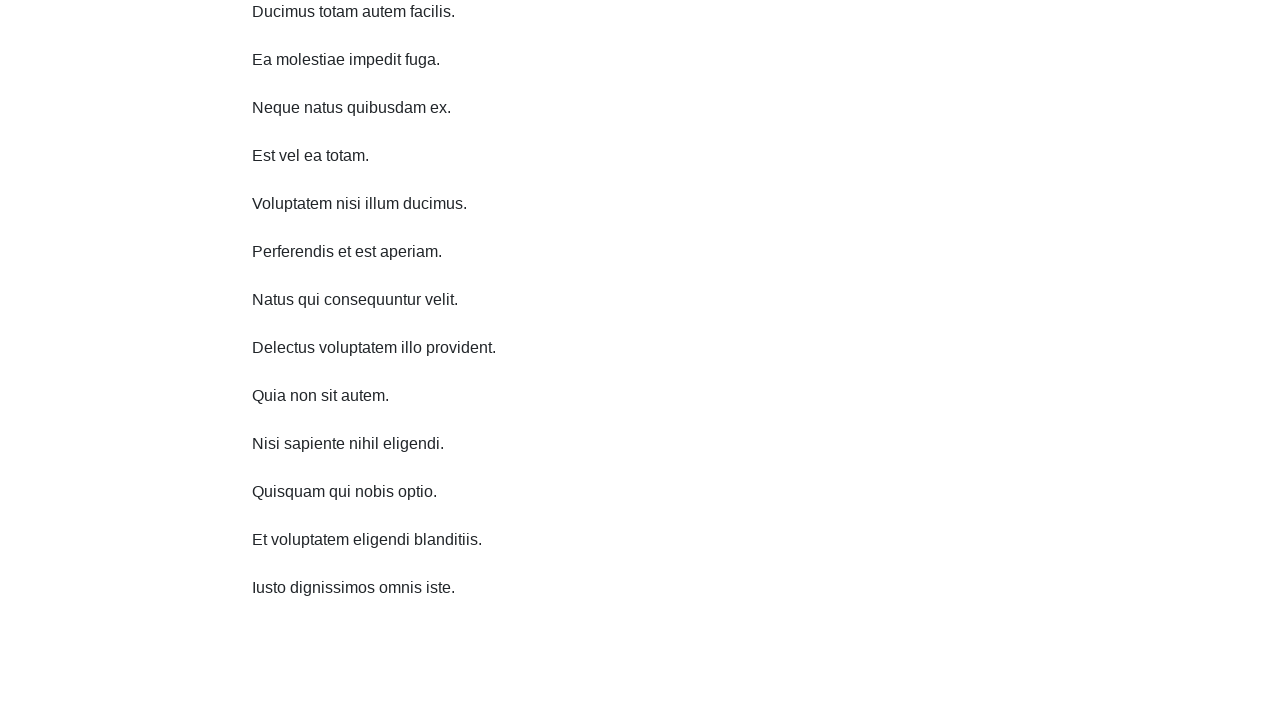

Waited 1 second before scrolling down
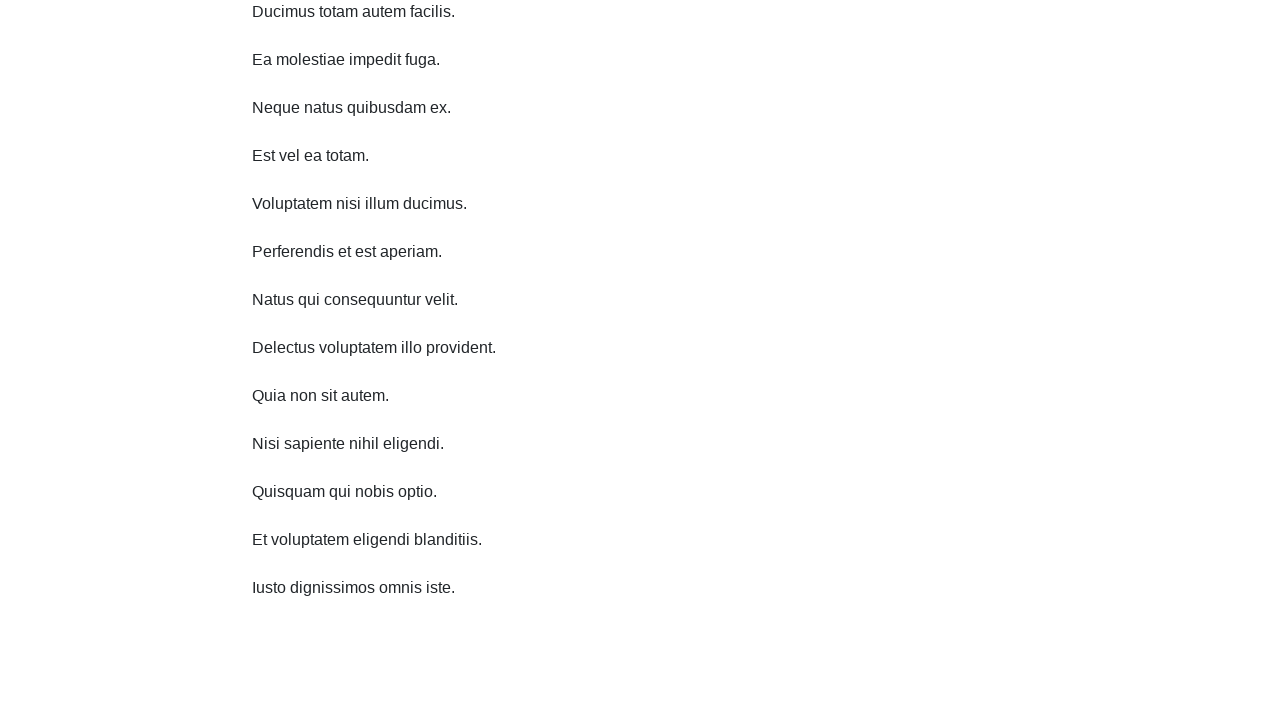

Scrolled down 750 pixels using JavaScript
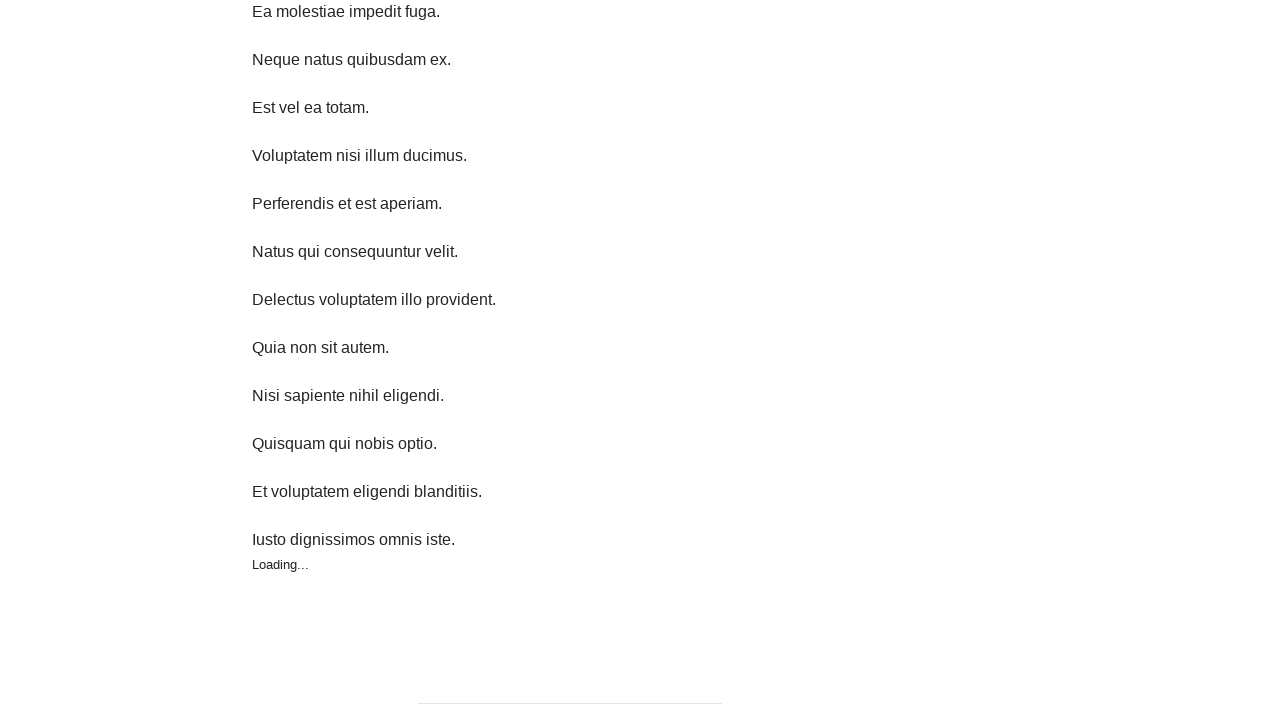

Waited 1 second before scrolling down
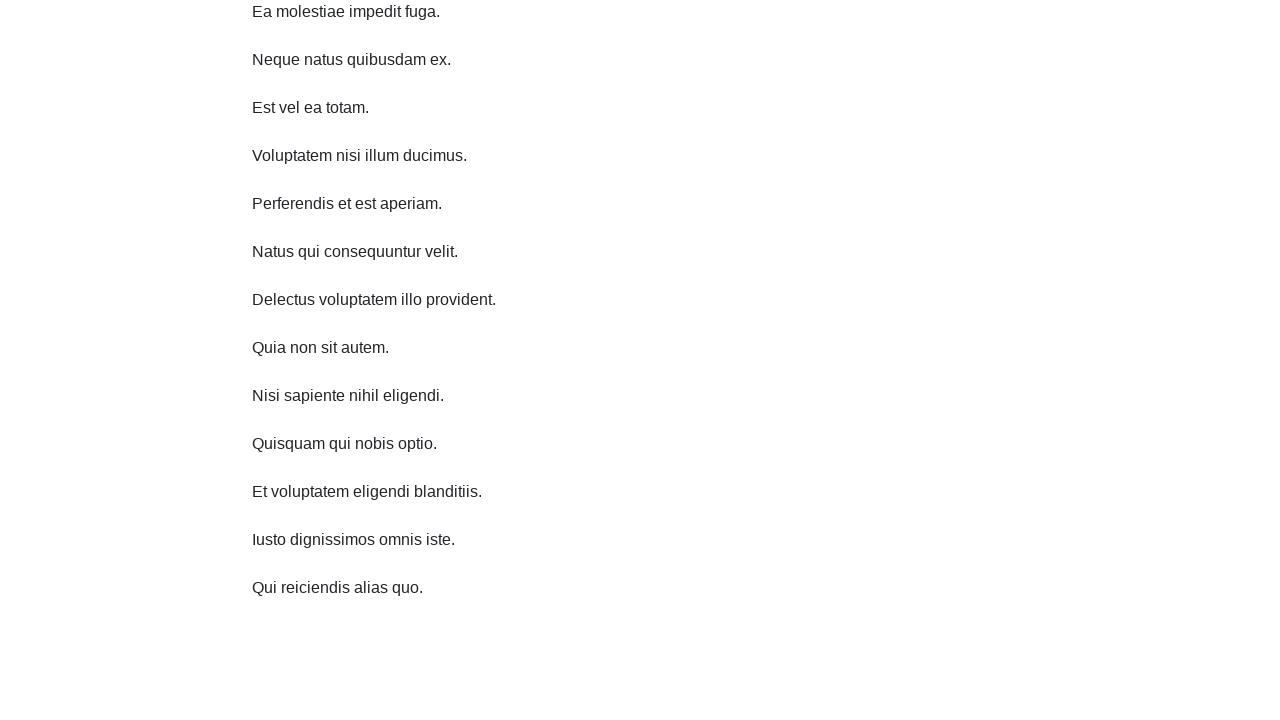

Scrolled down 750 pixels using JavaScript
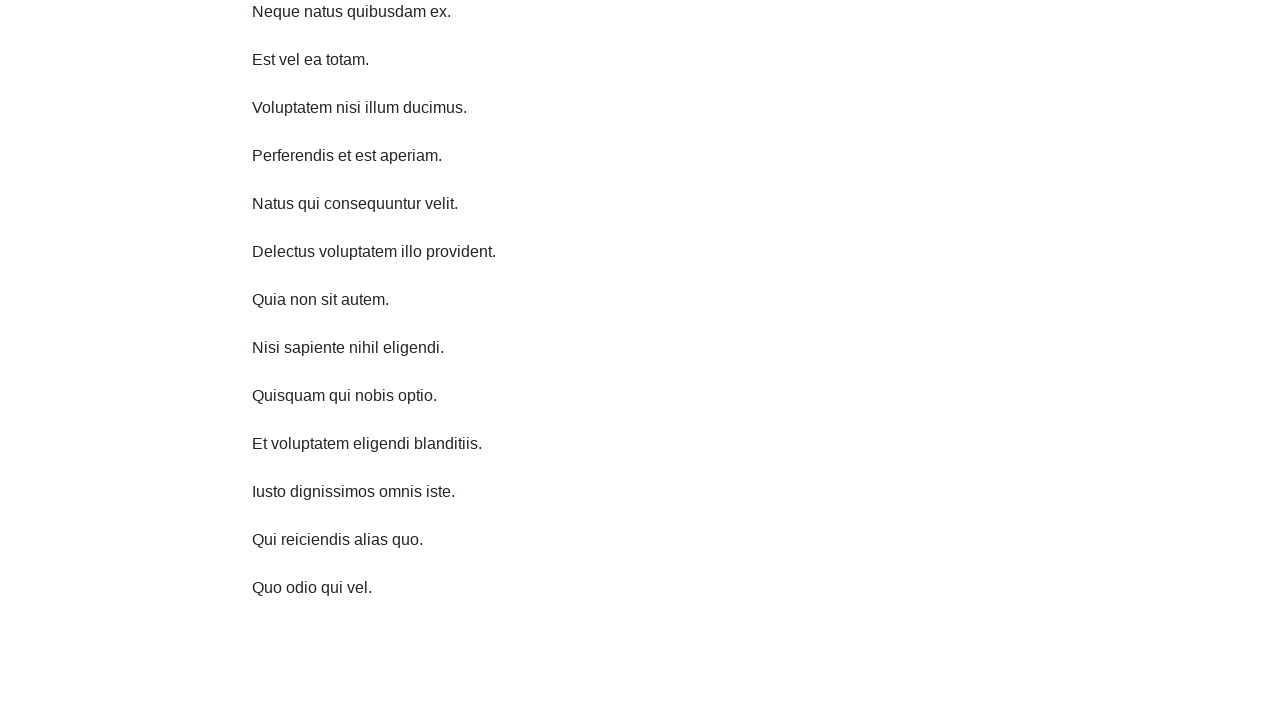

Waited 1 second before scrolling down
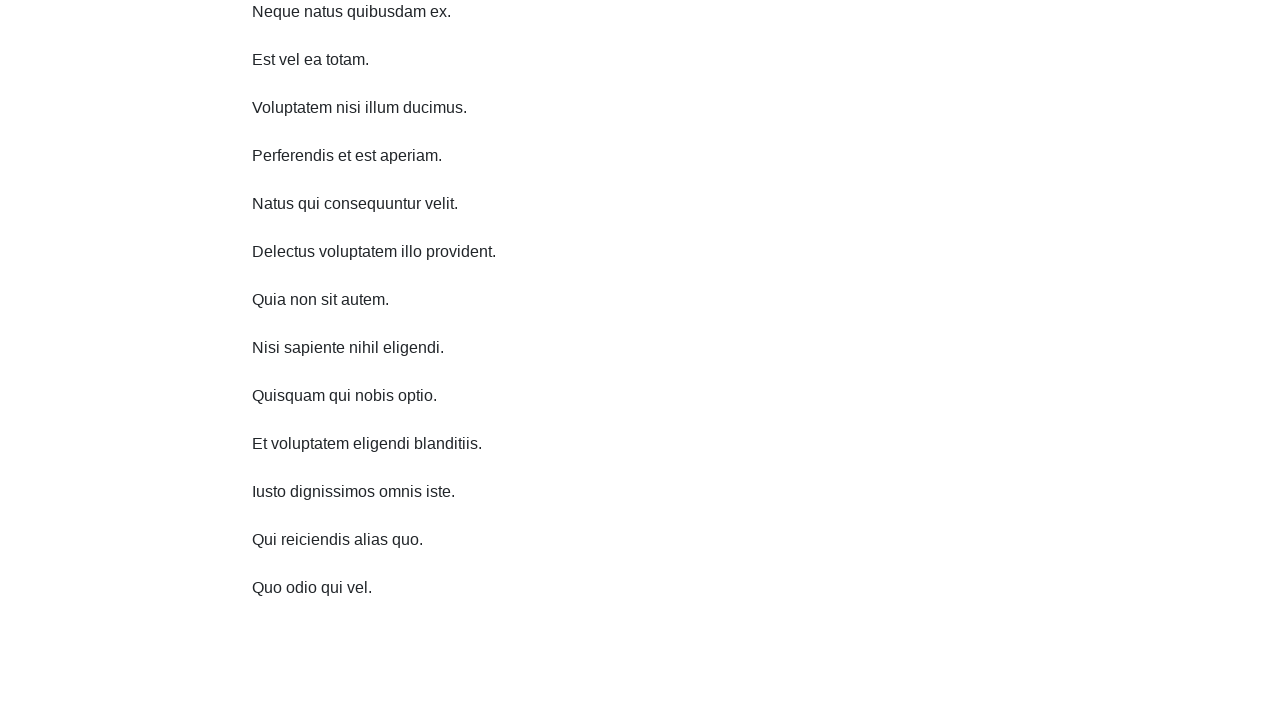

Scrolled down 750 pixels using JavaScript
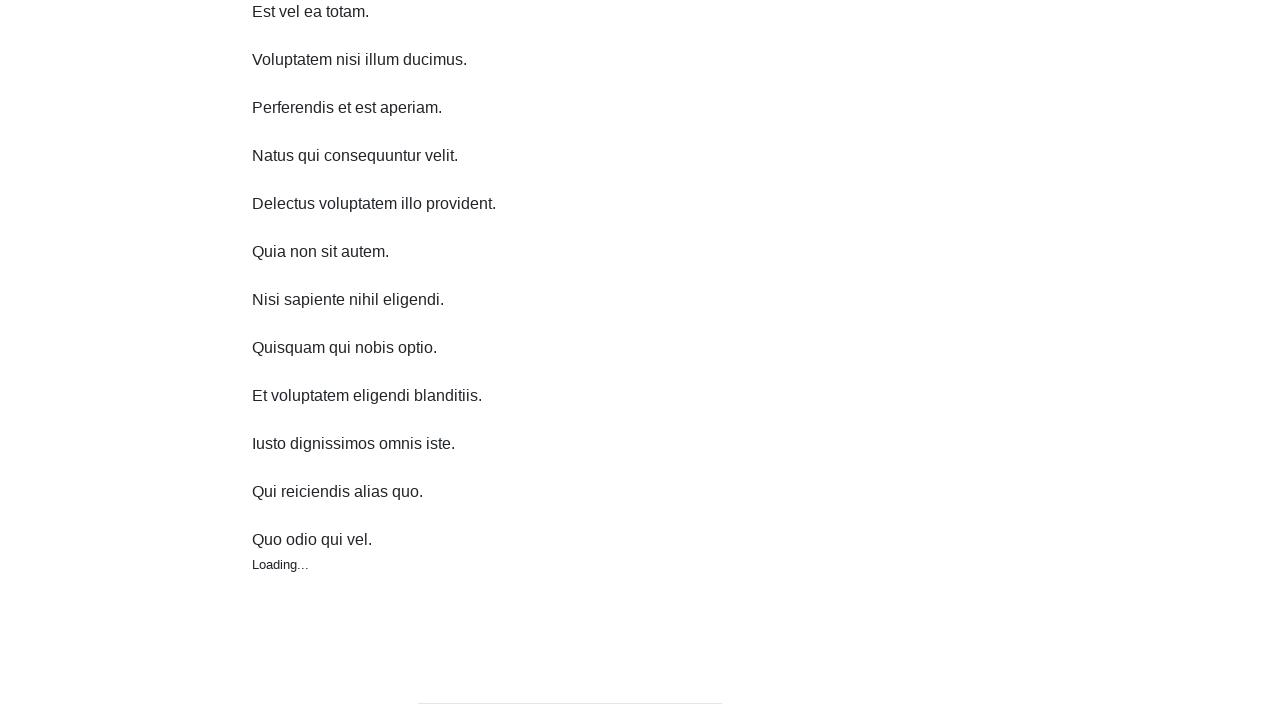

Waited 1 second before scrolling down
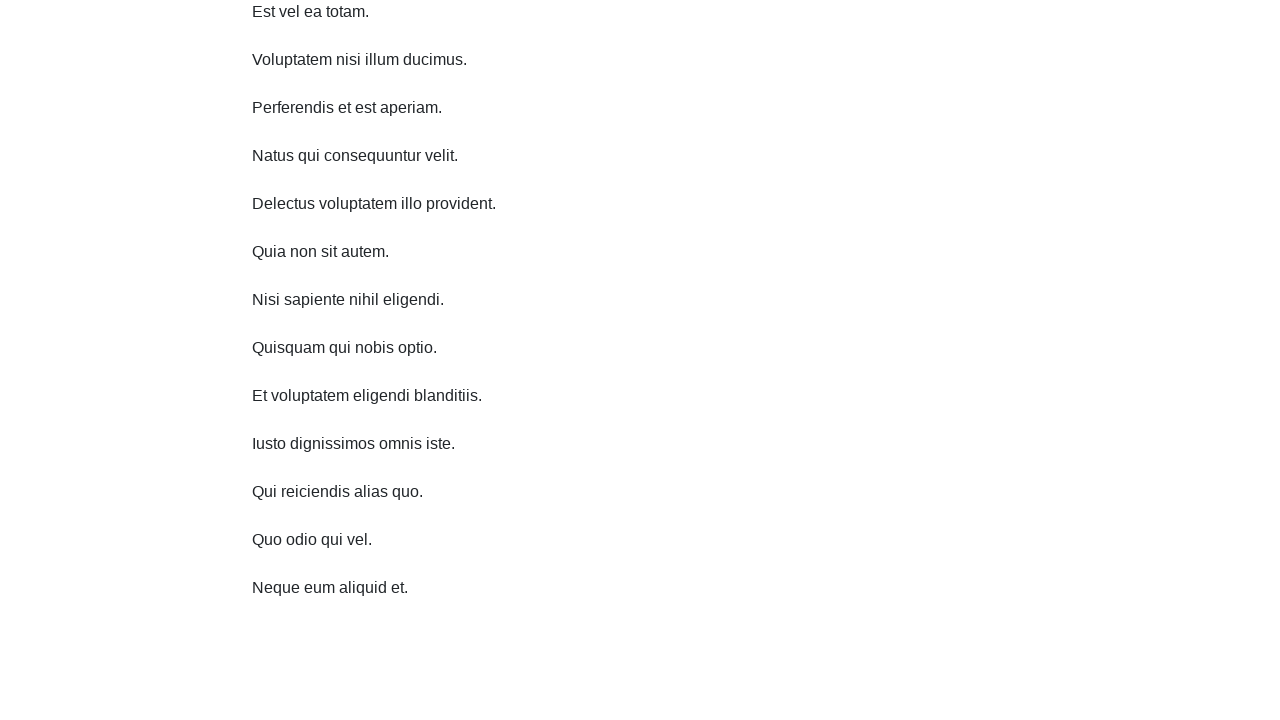

Scrolled down 750 pixels using JavaScript
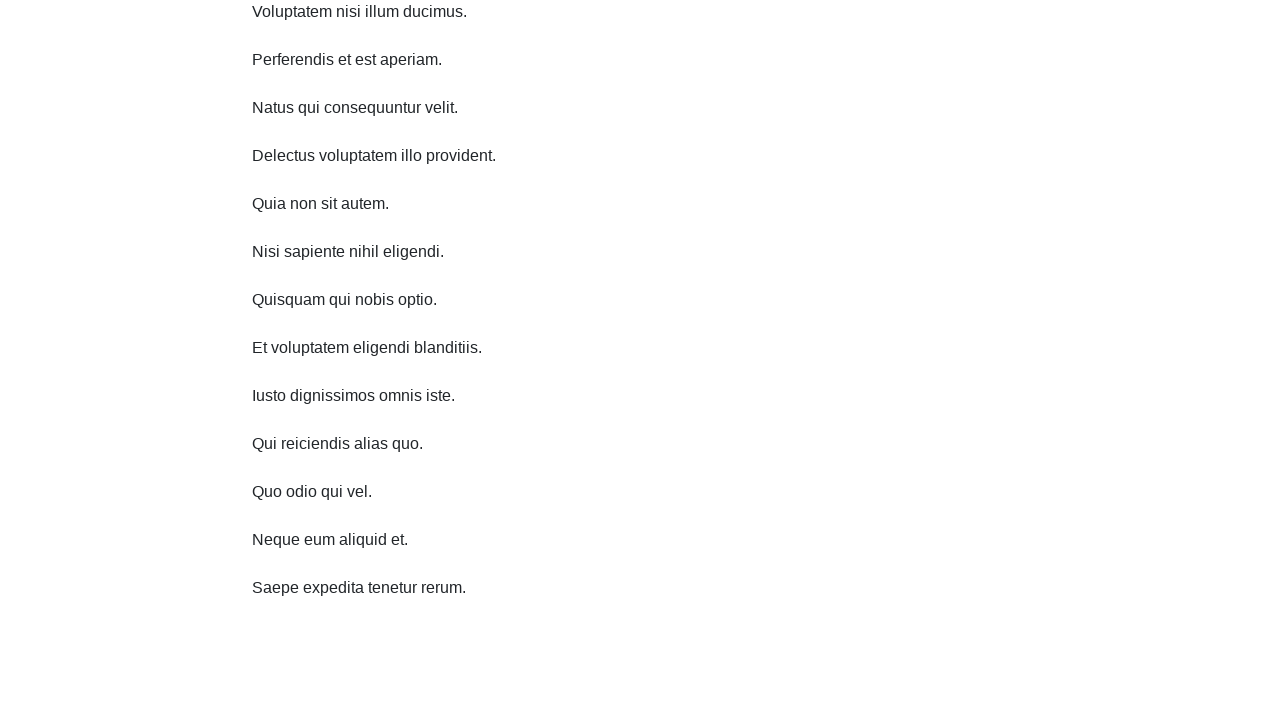

Waited 1 second before scrolling down
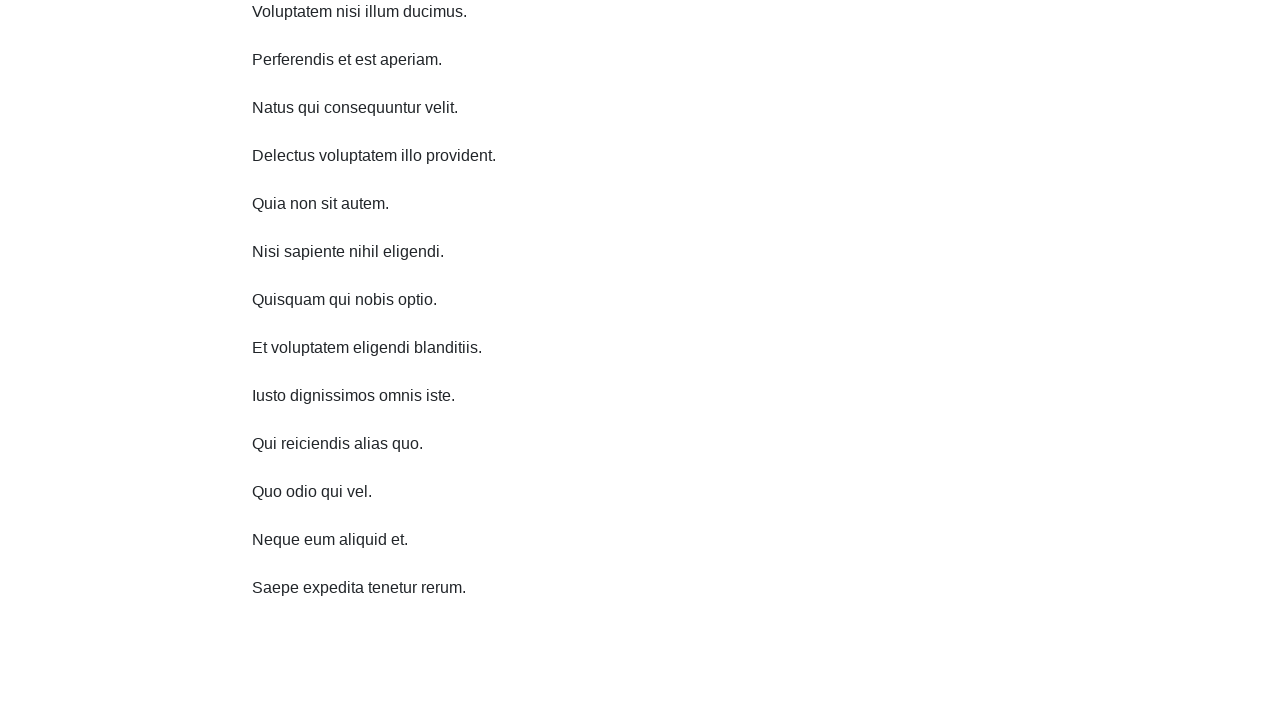

Scrolled down 750 pixels using JavaScript
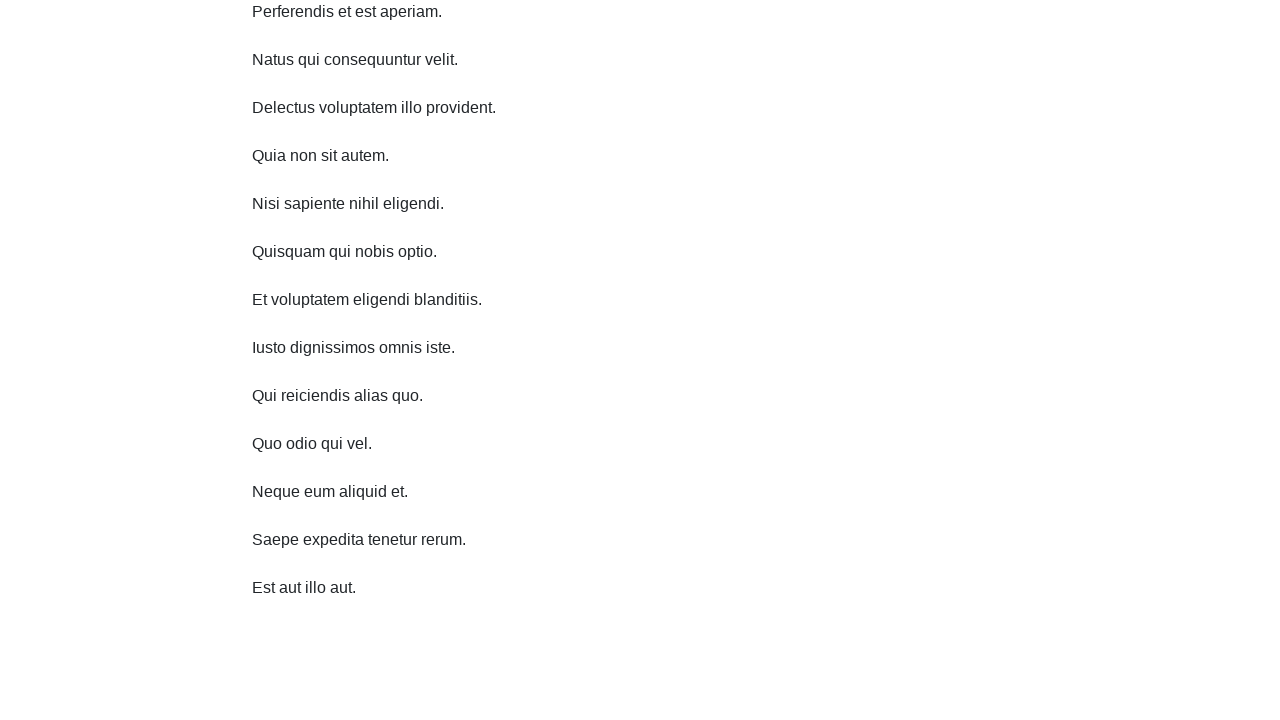

Waited 1 second before scrolling up
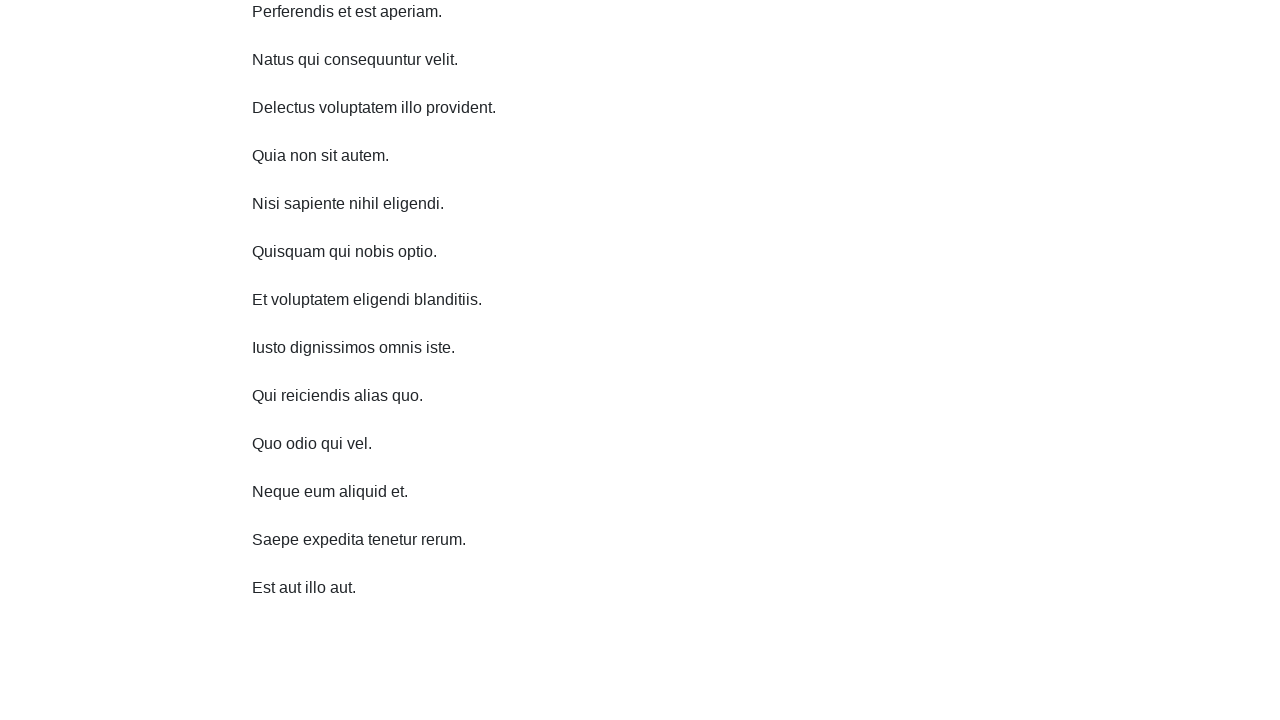

Scrolled up 750 pixels using JavaScript
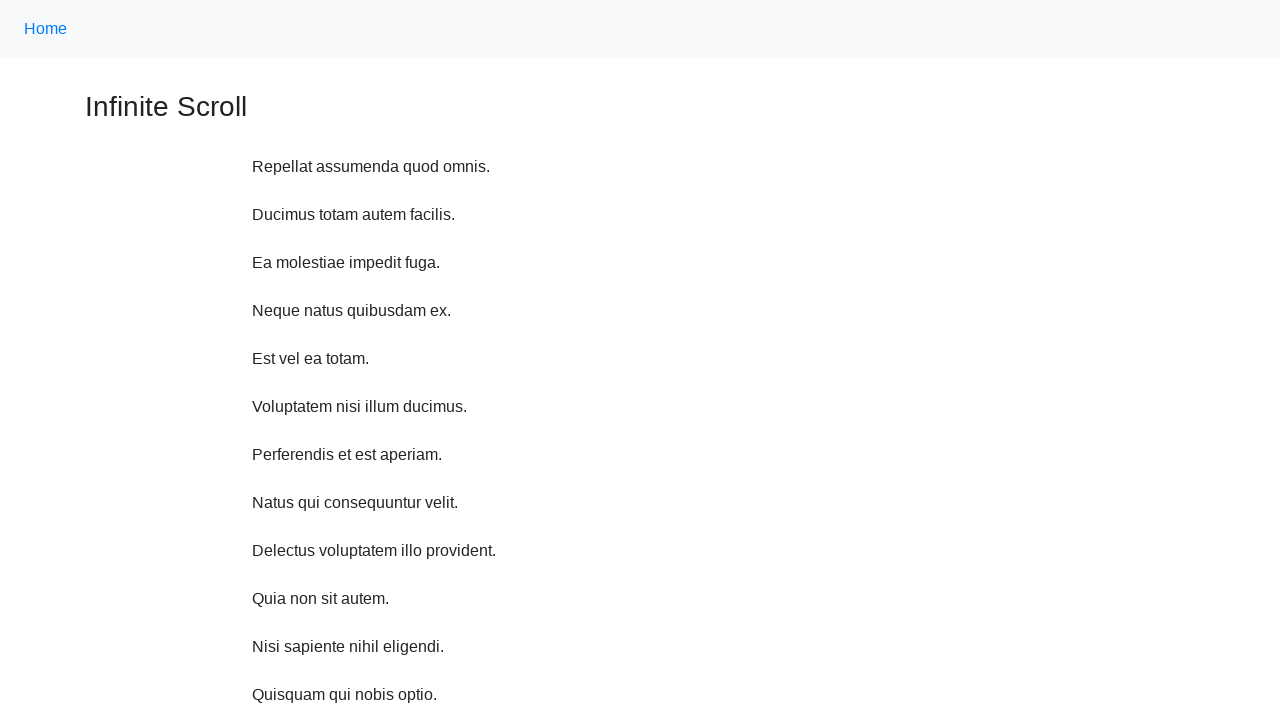

Waited 1 second before scrolling up
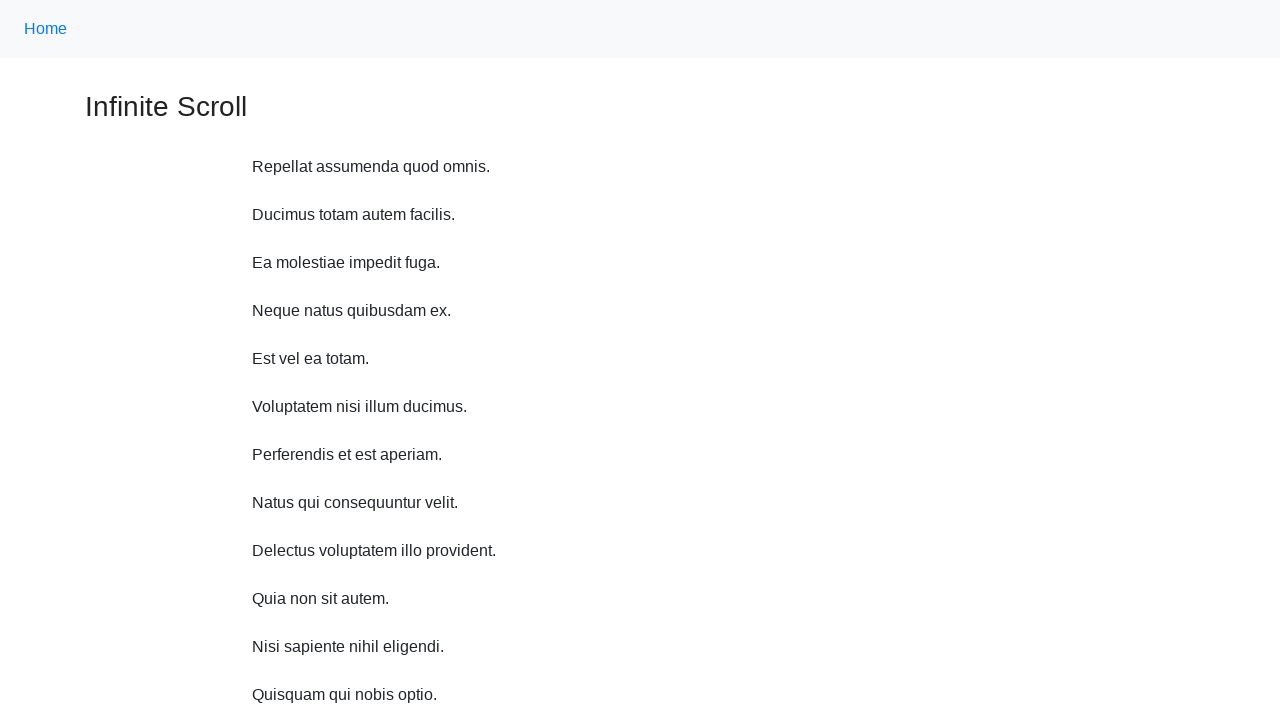

Scrolled up 750 pixels using JavaScript
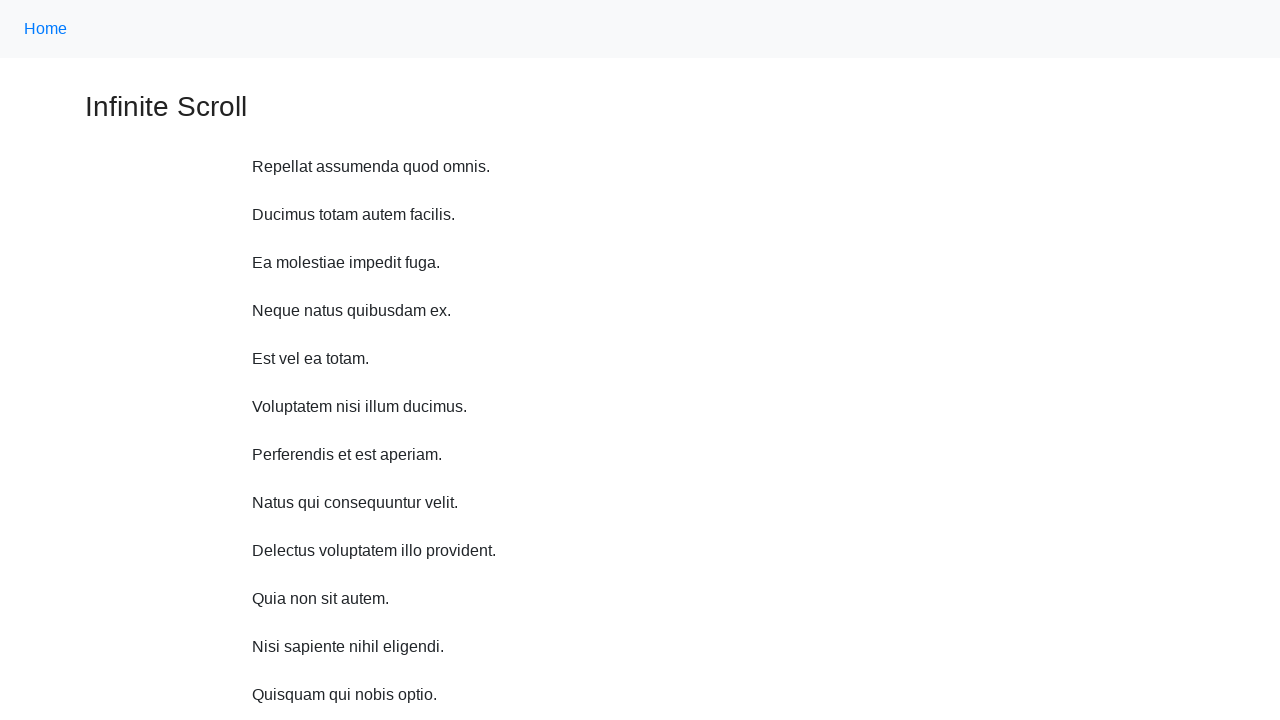

Waited 1 second before scrolling up
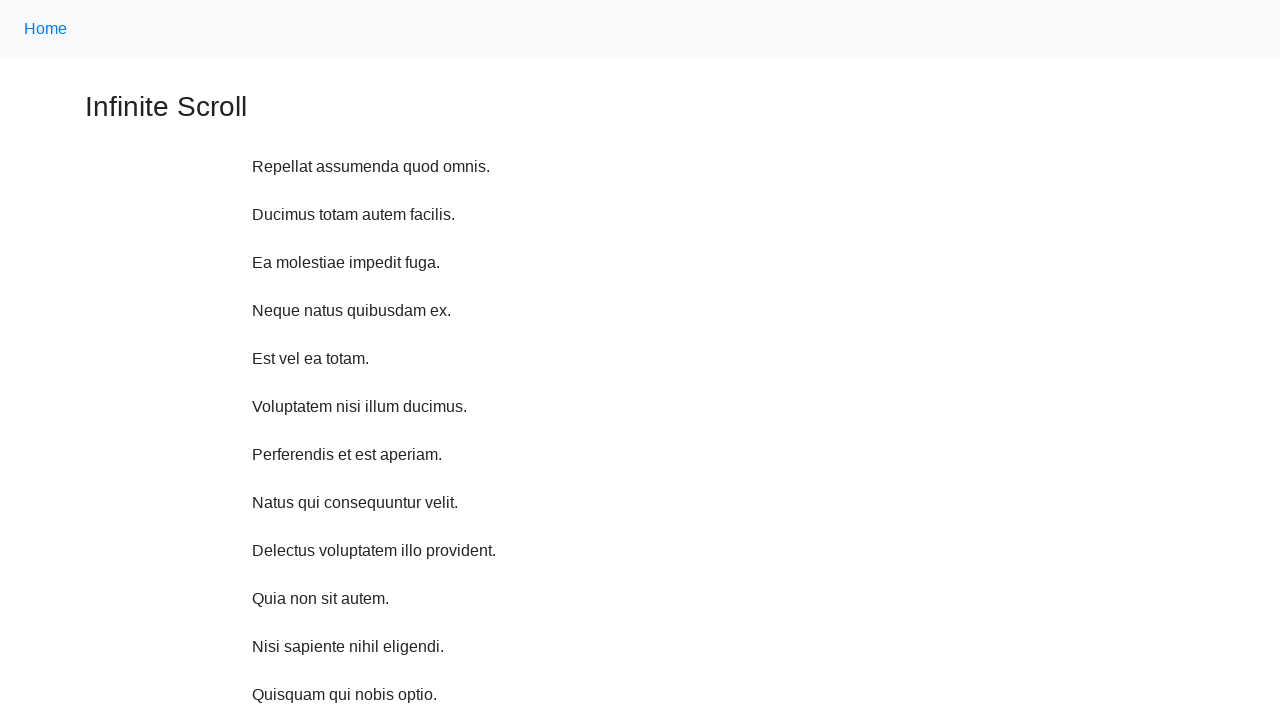

Scrolled up 750 pixels using JavaScript
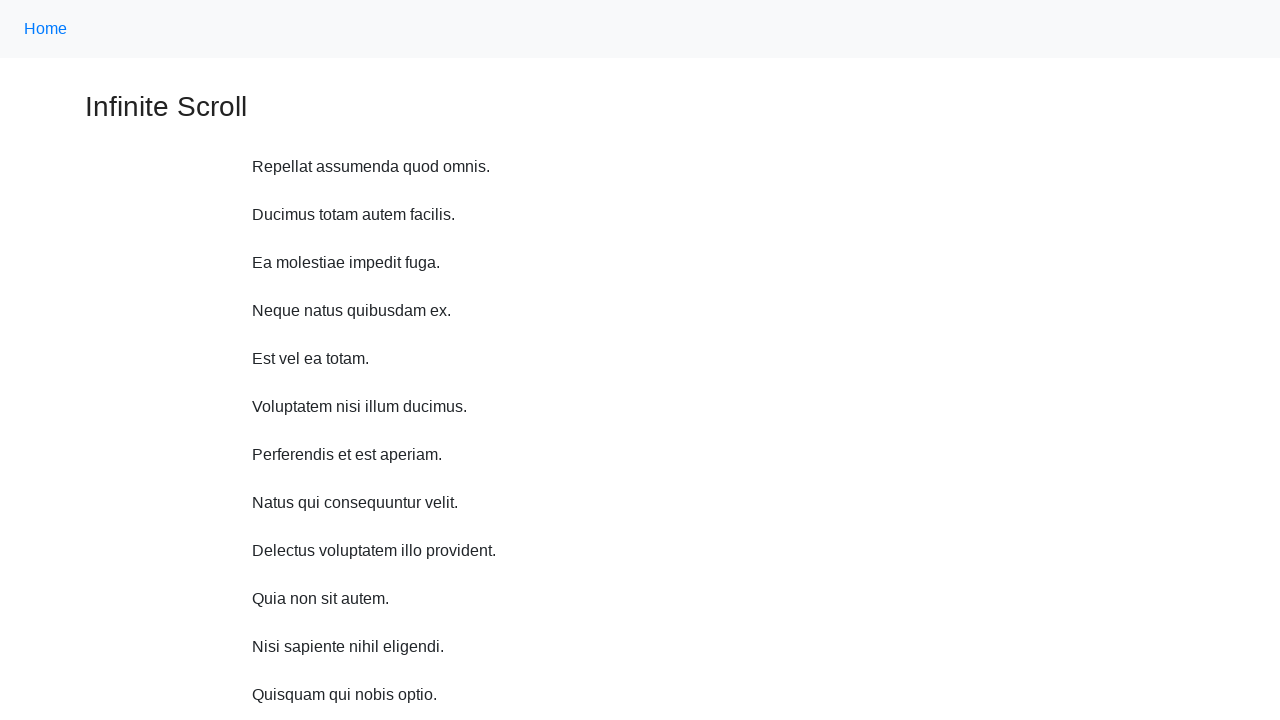

Waited 1 second before scrolling up
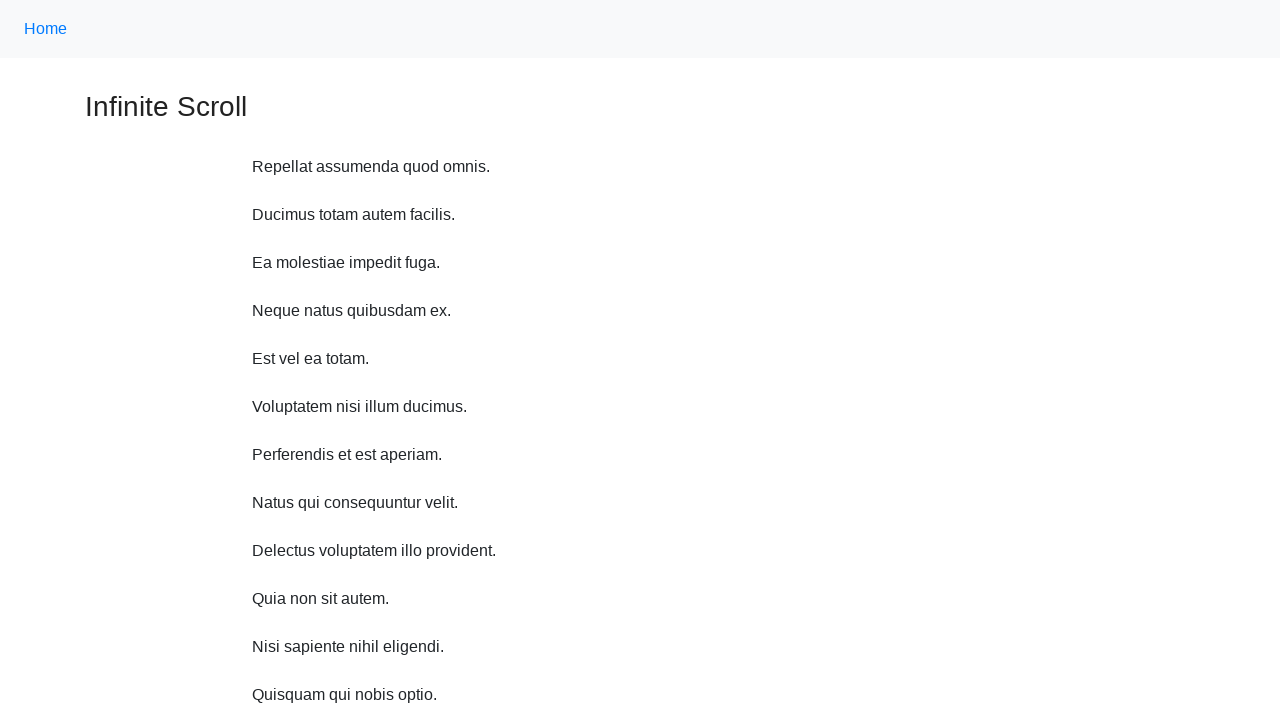

Scrolled up 750 pixels using JavaScript
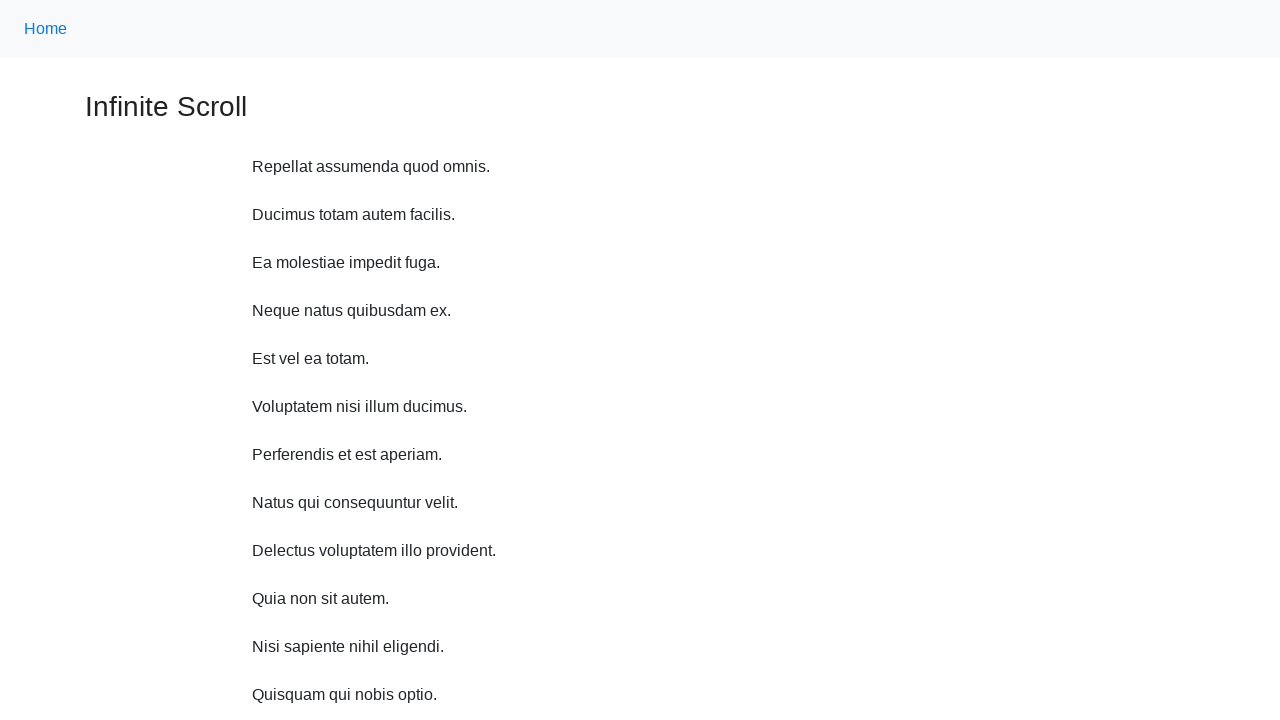

Waited 1 second before scrolling up
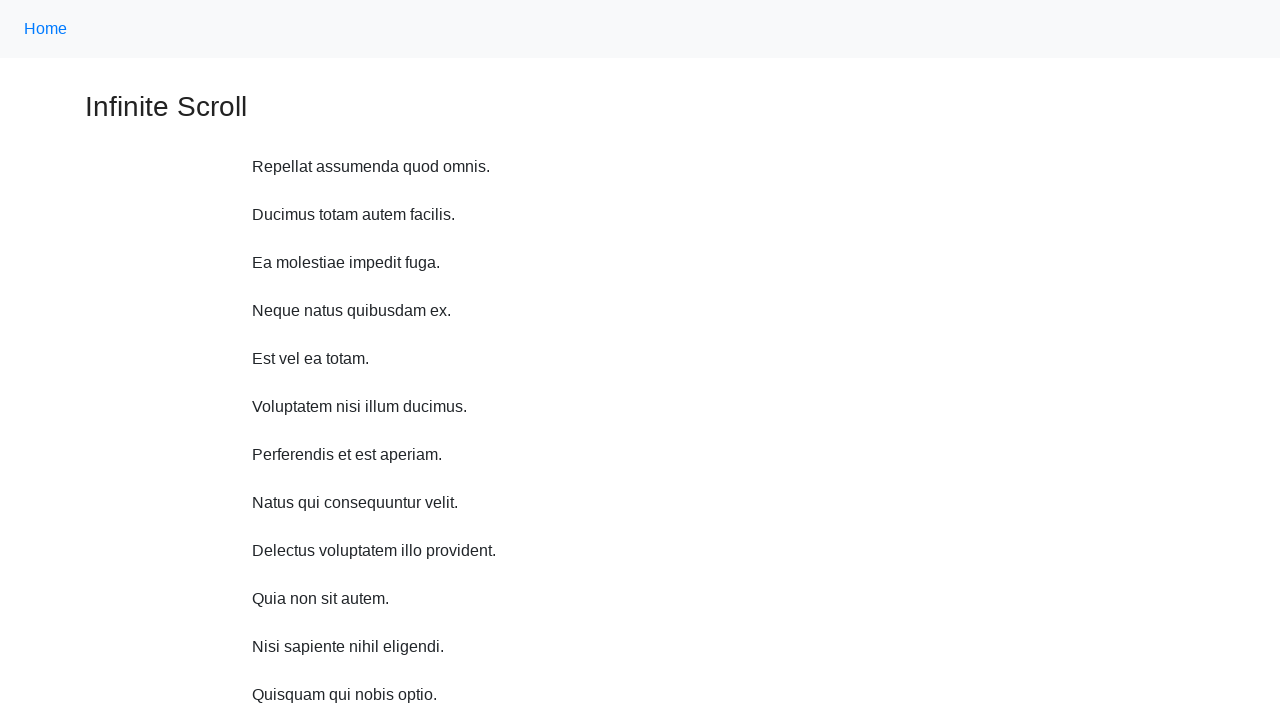

Scrolled up 750 pixels using JavaScript
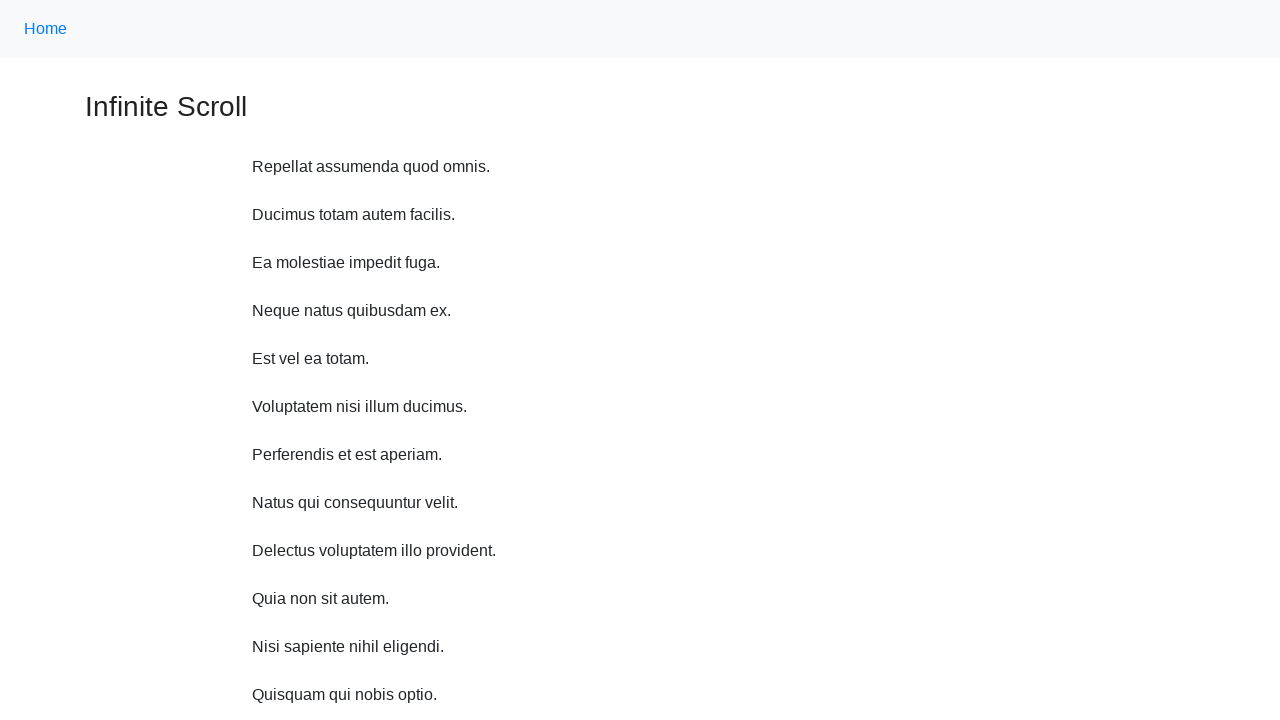

Waited 1 second before scrolling up
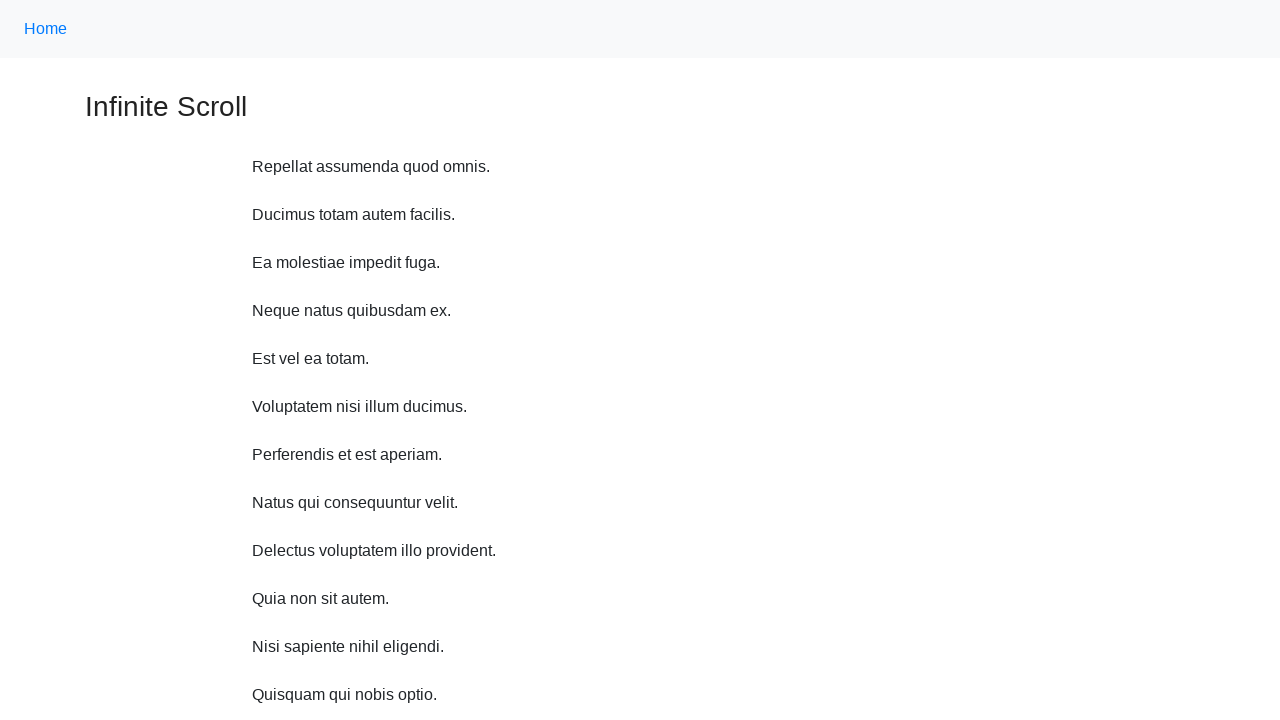

Scrolled up 750 pixels using JavaScript
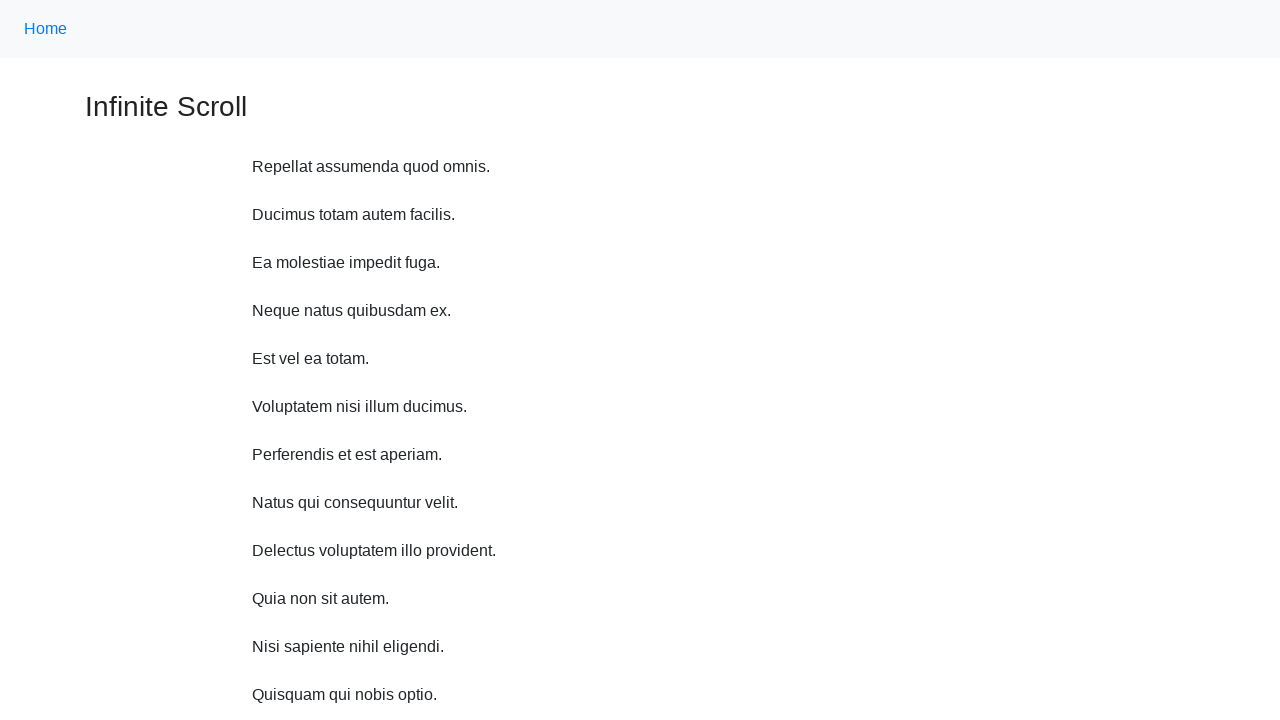

Waited 1 second before scrolling up
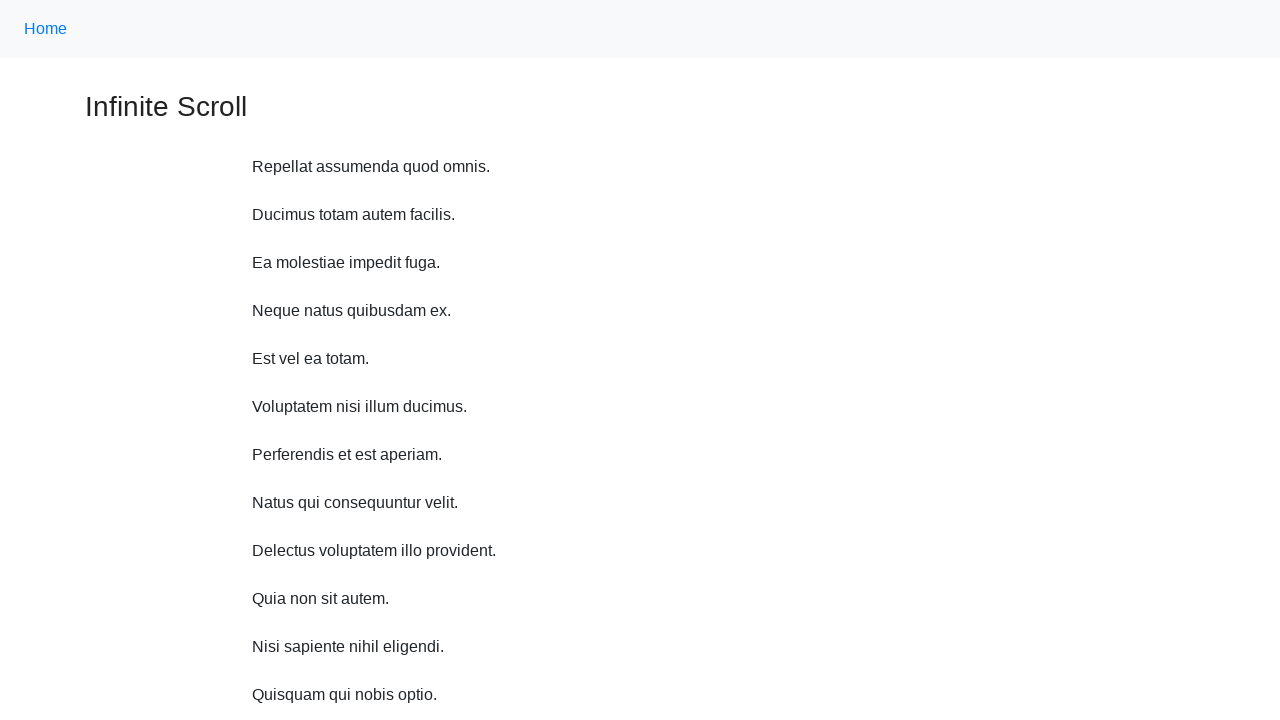

Scrolled up 750 pixels using JavaScript
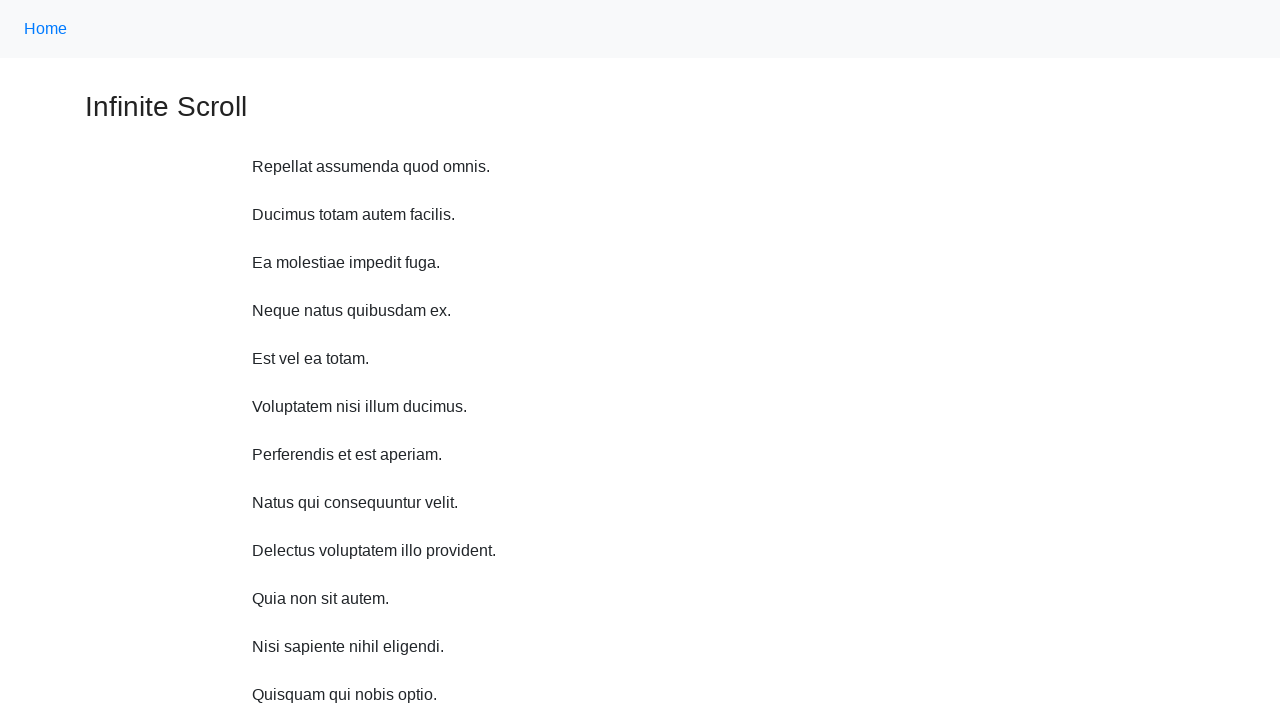

Waited 1 second before scrolling up
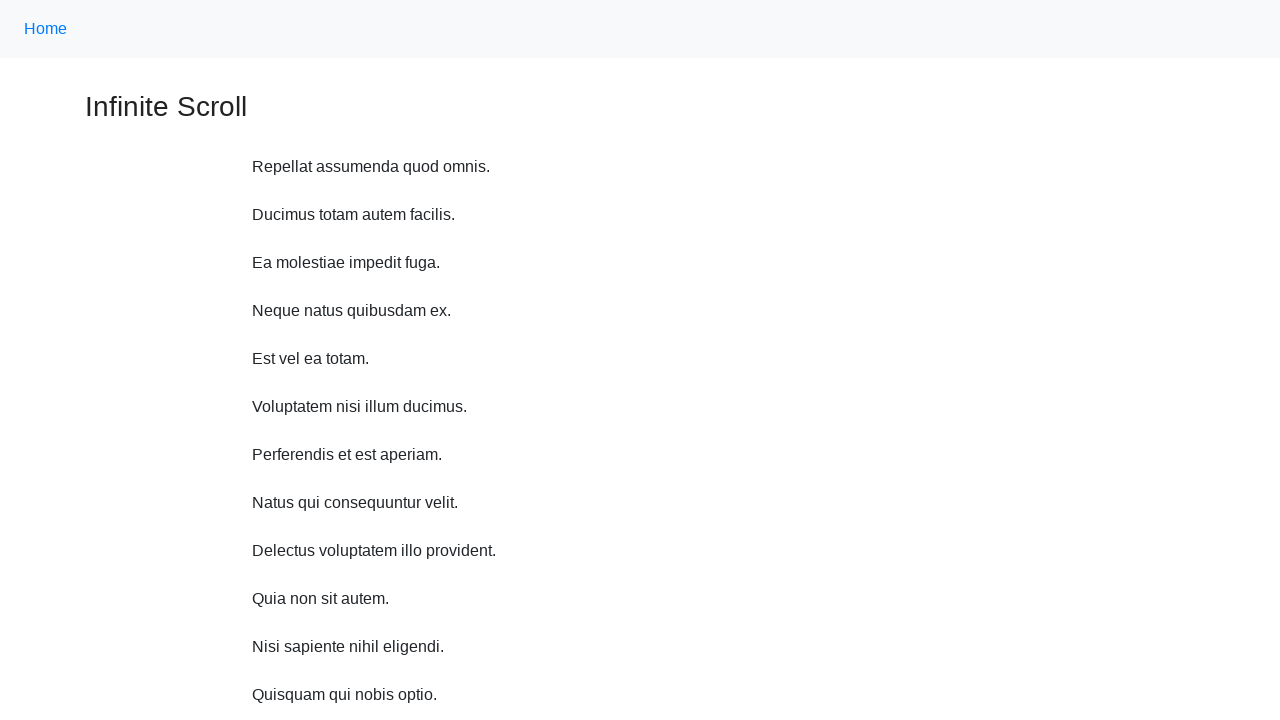

Scrolled up 750 pixels using JavaScript
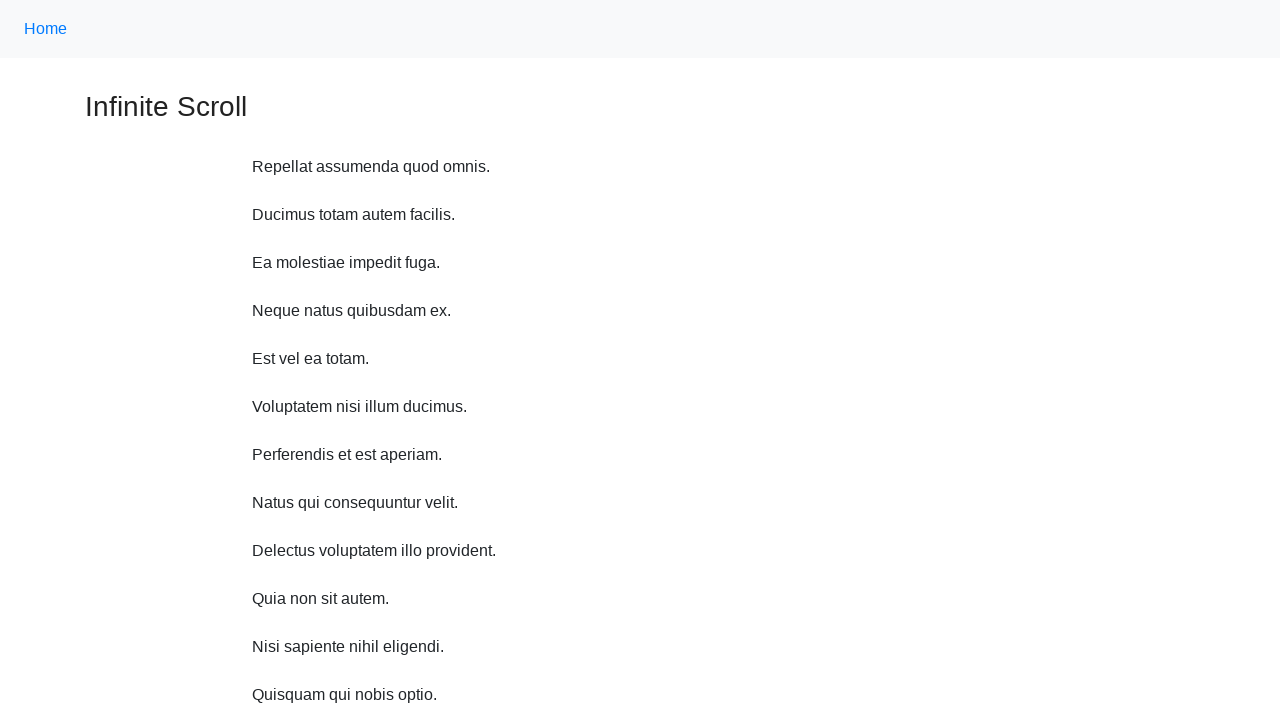

Waited 1 second before scrolling up
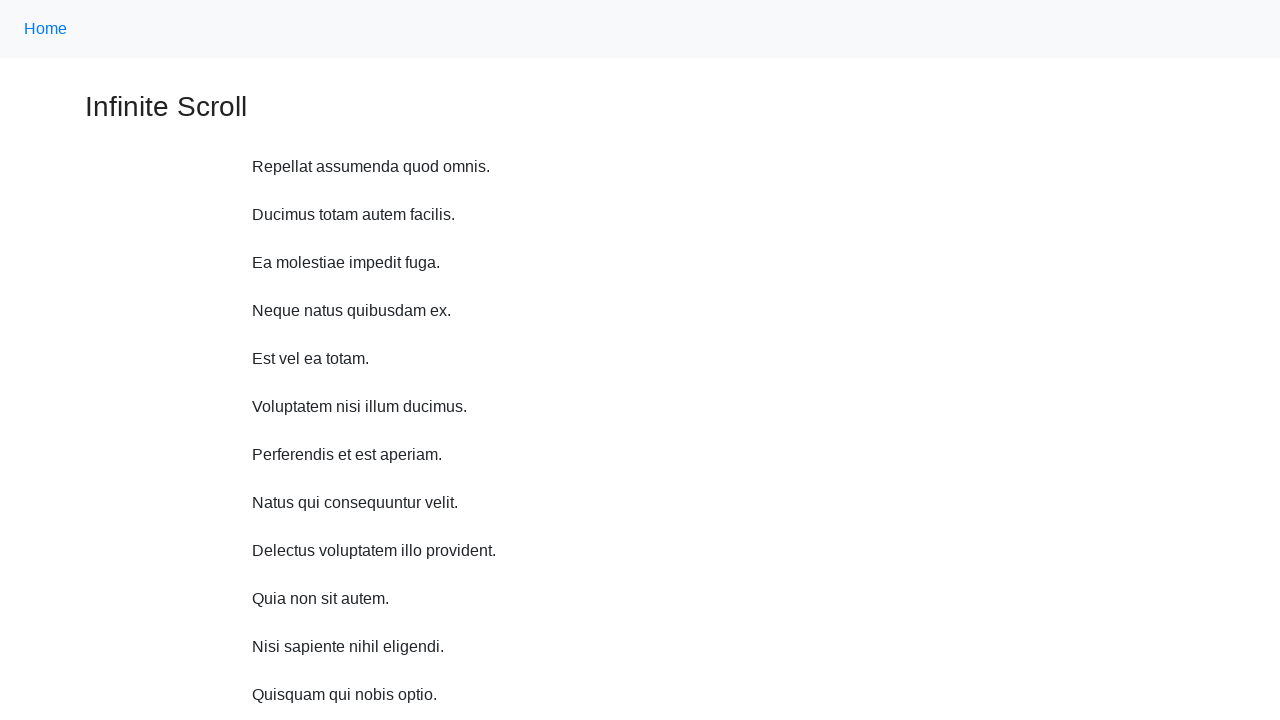

Scrolled up 750 pixels using JavaScript
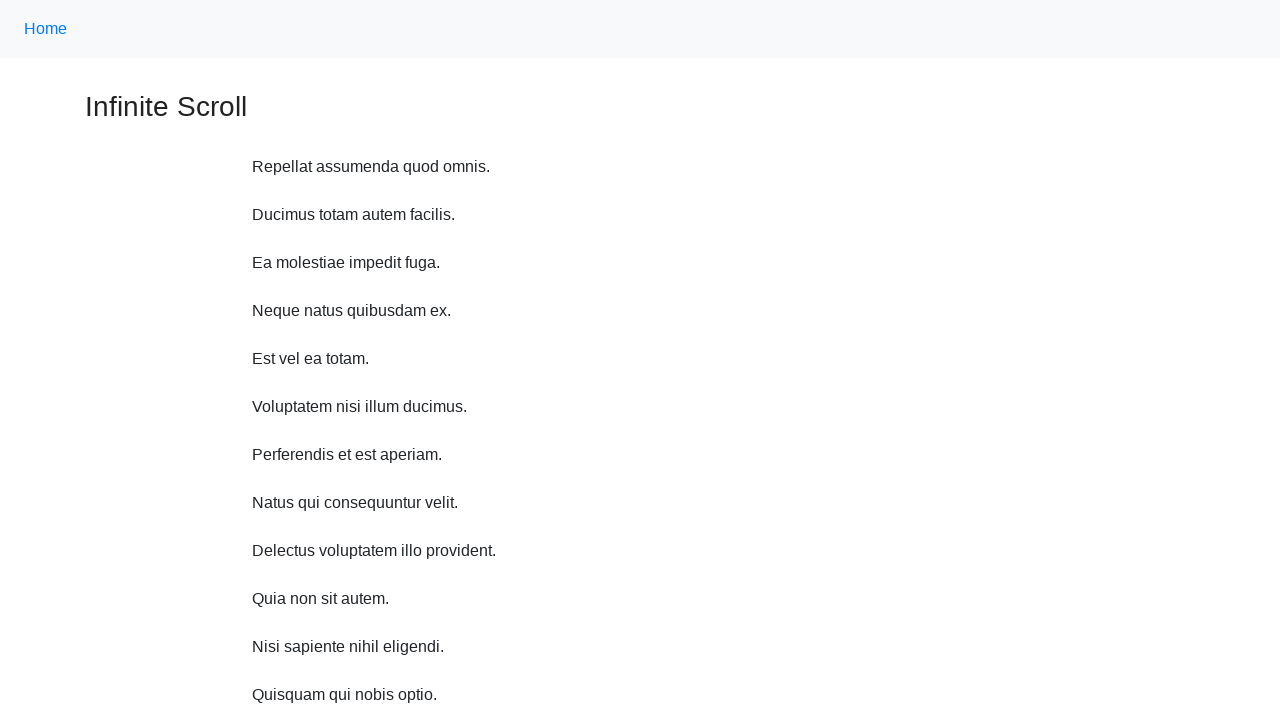

Waited 1 second before scrolling up
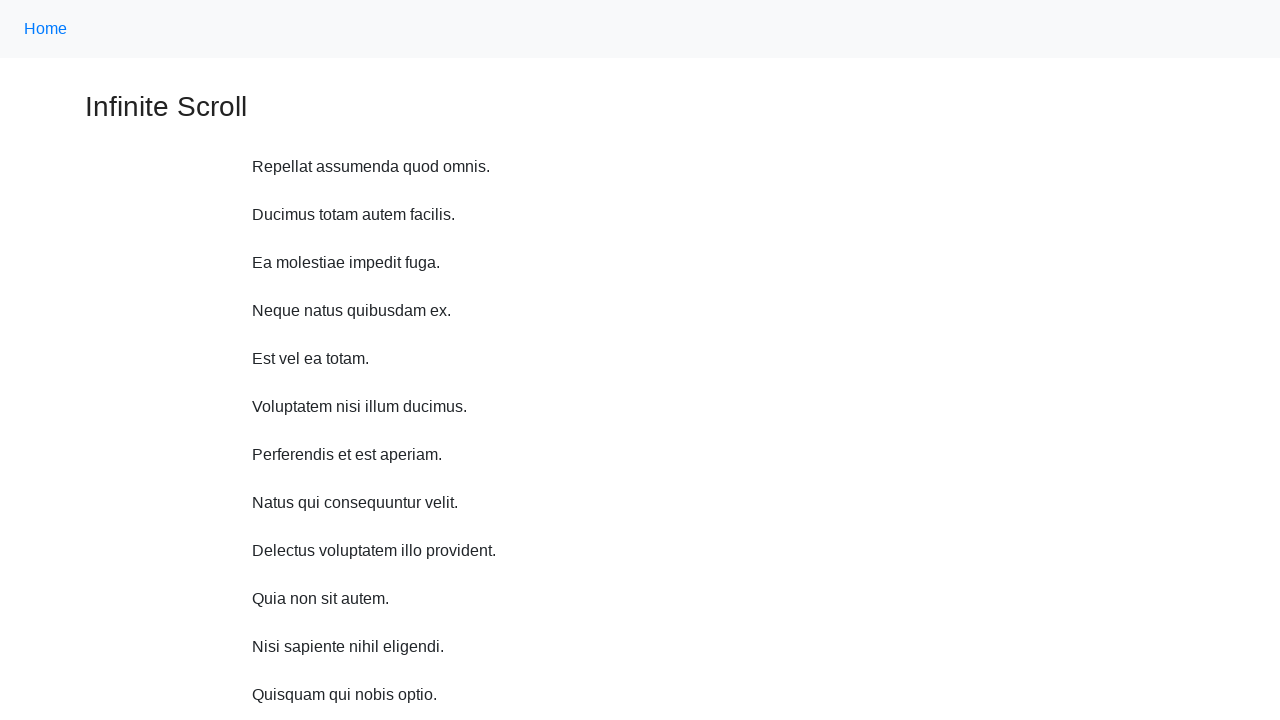

Scrolled up 750 pixels using JavaScript
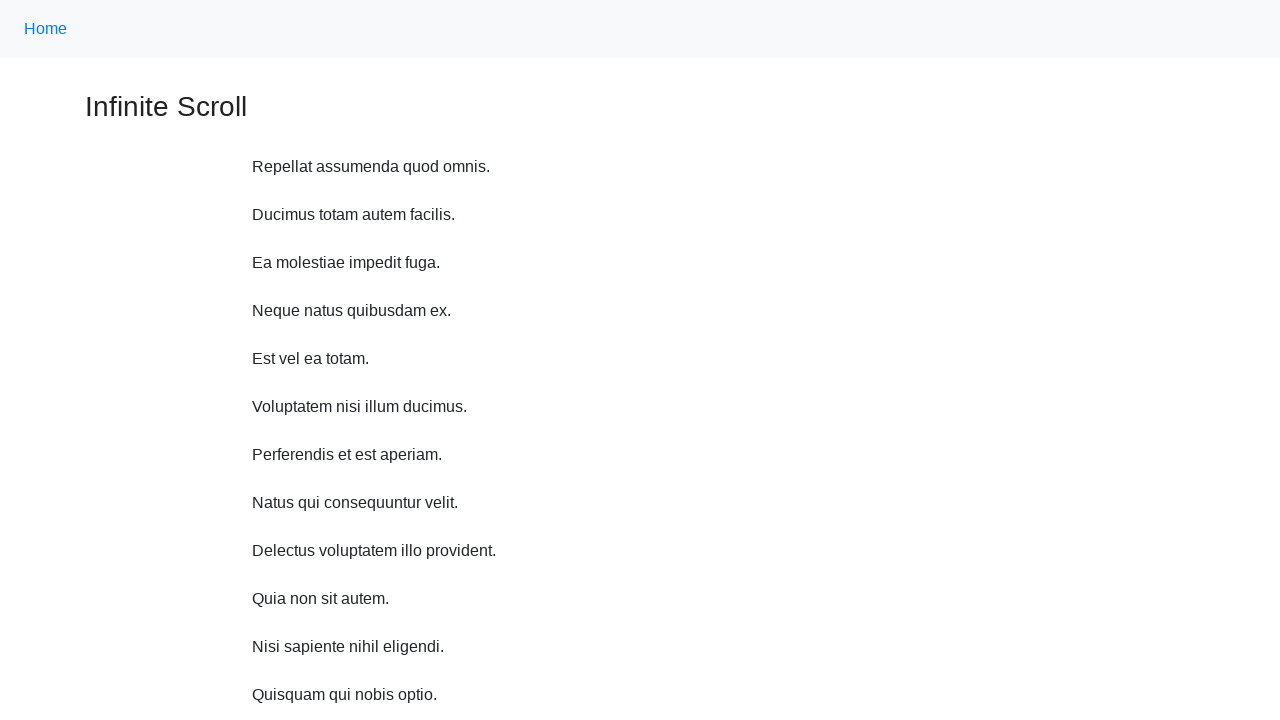

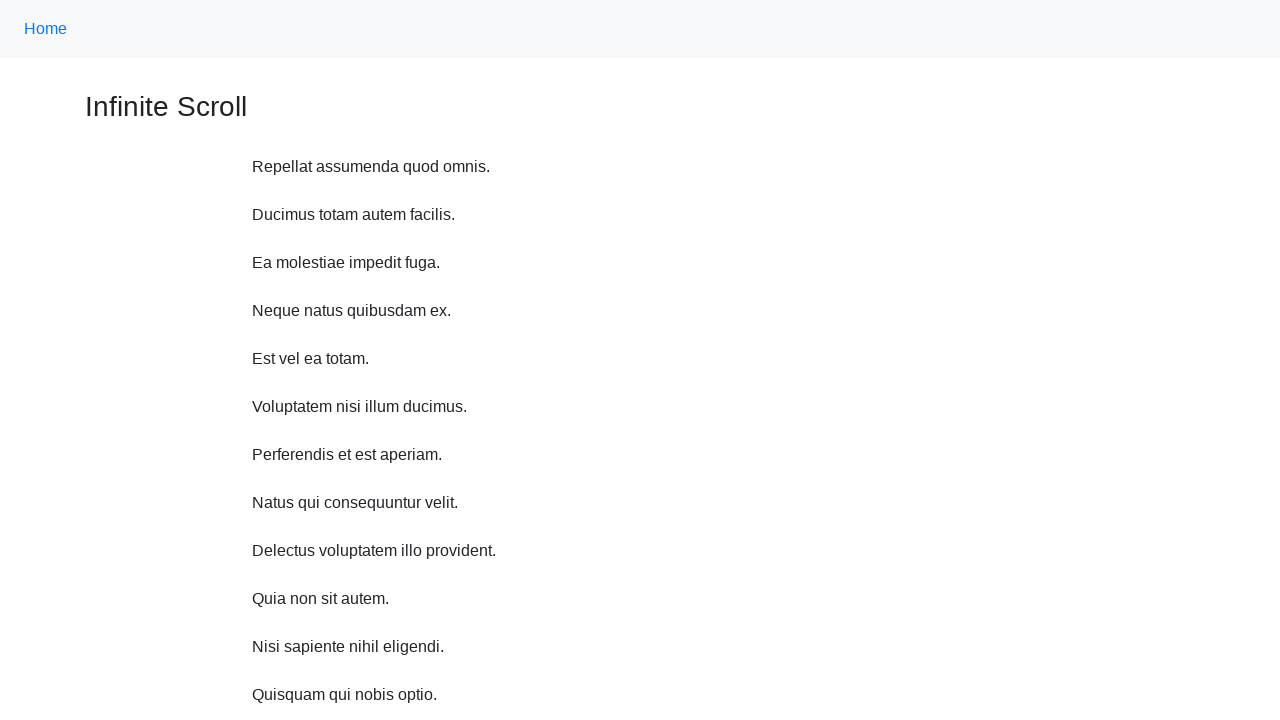